Navigates to the Rahul Shetty Academy practice page and verifies that footer navigation links are present and have valid href attributes.

Starting URL: https://rahulshettyacademy.com/AutomationPractice/

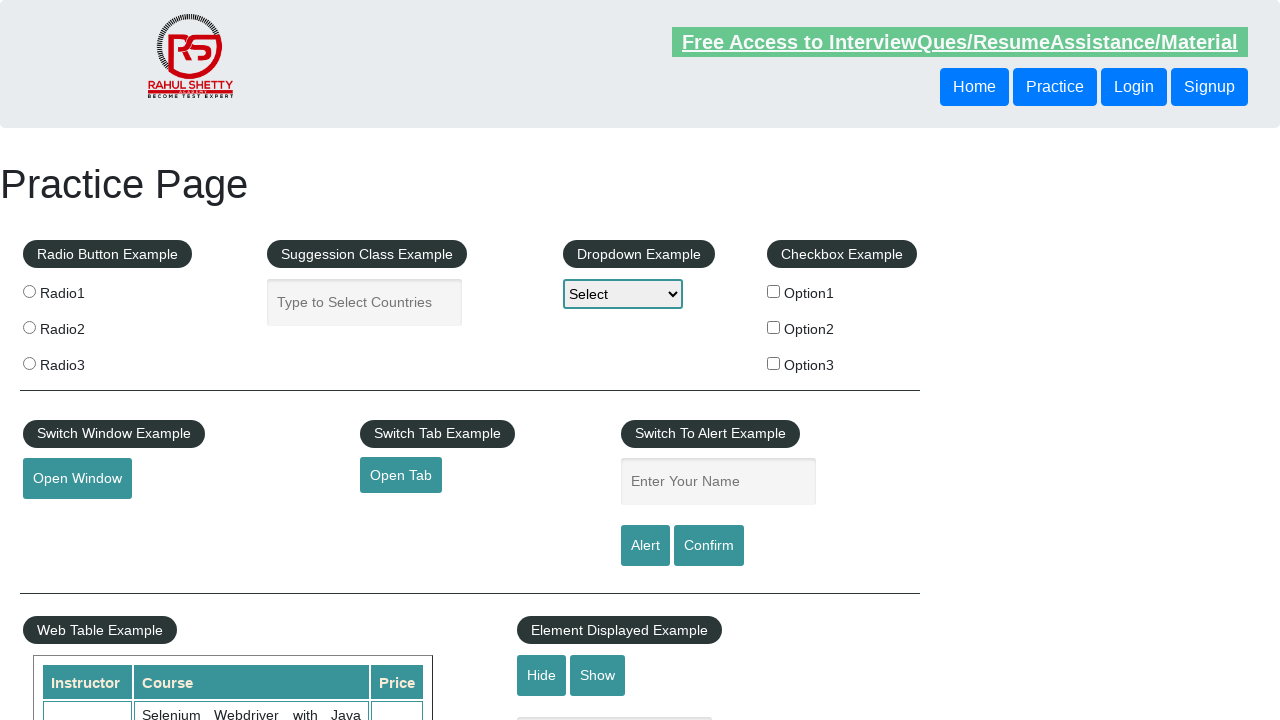

Waited for footer links to load
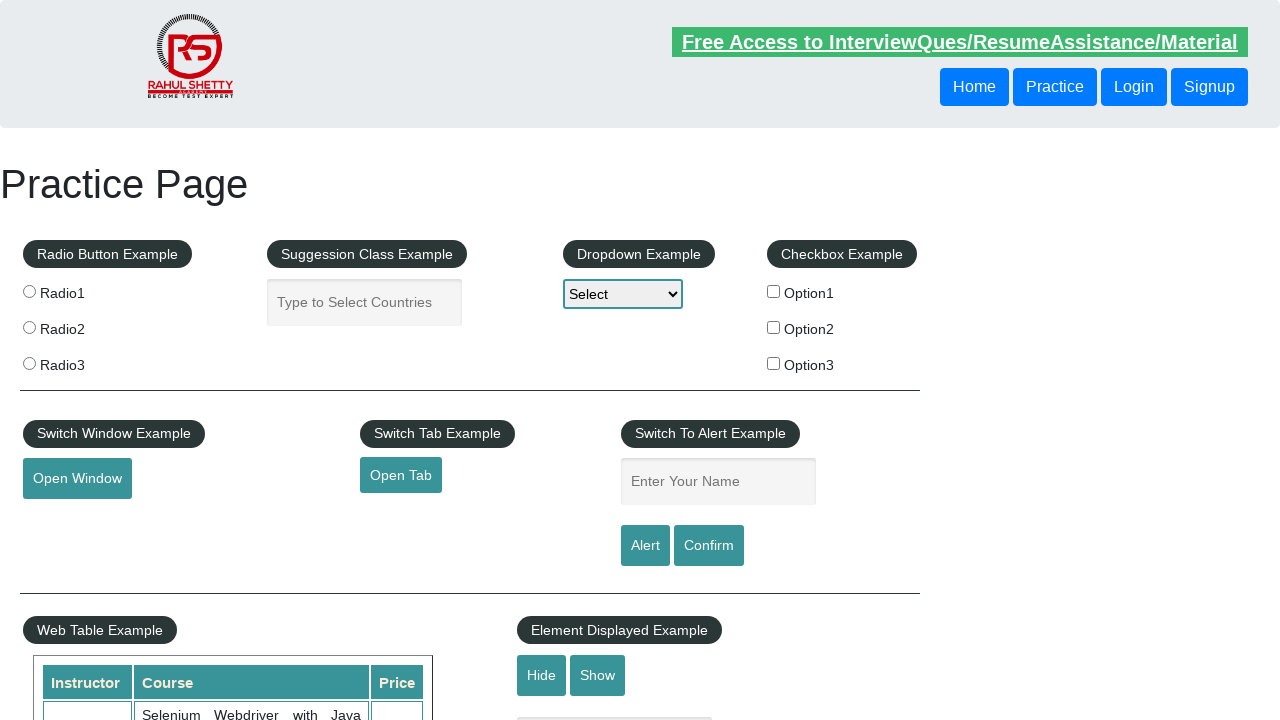

Located all footer links
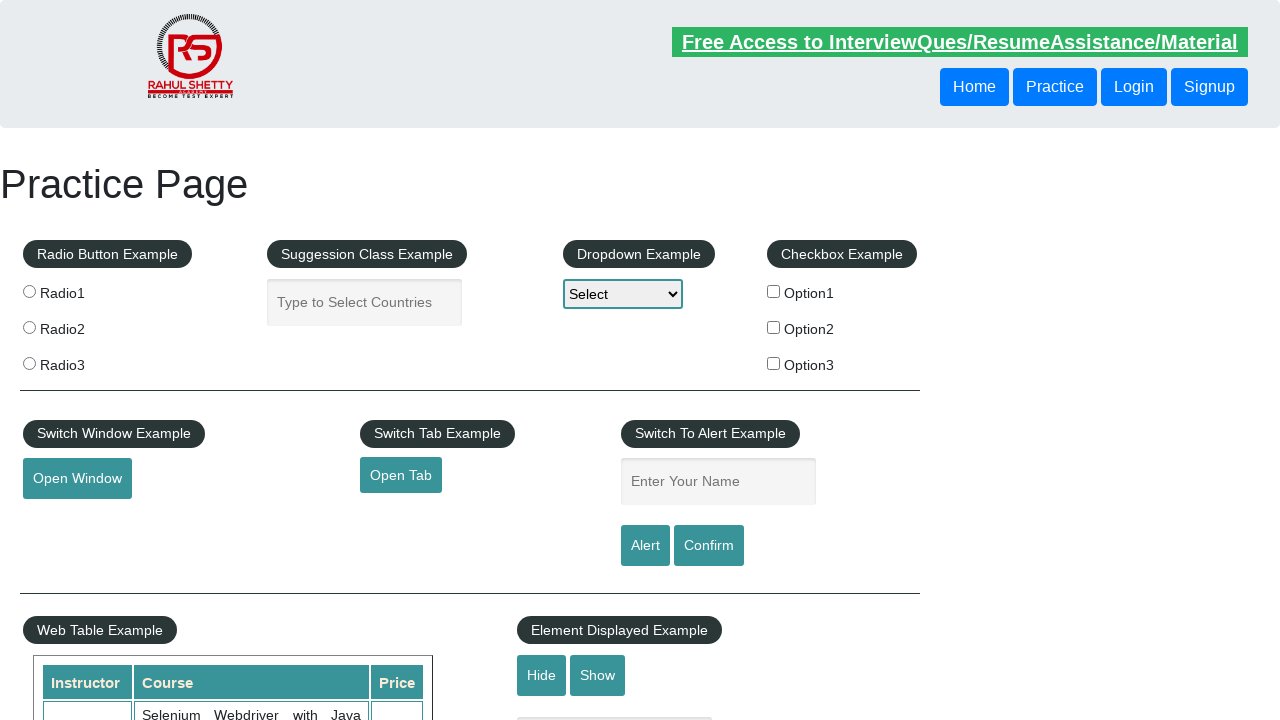

Found 20 footer links
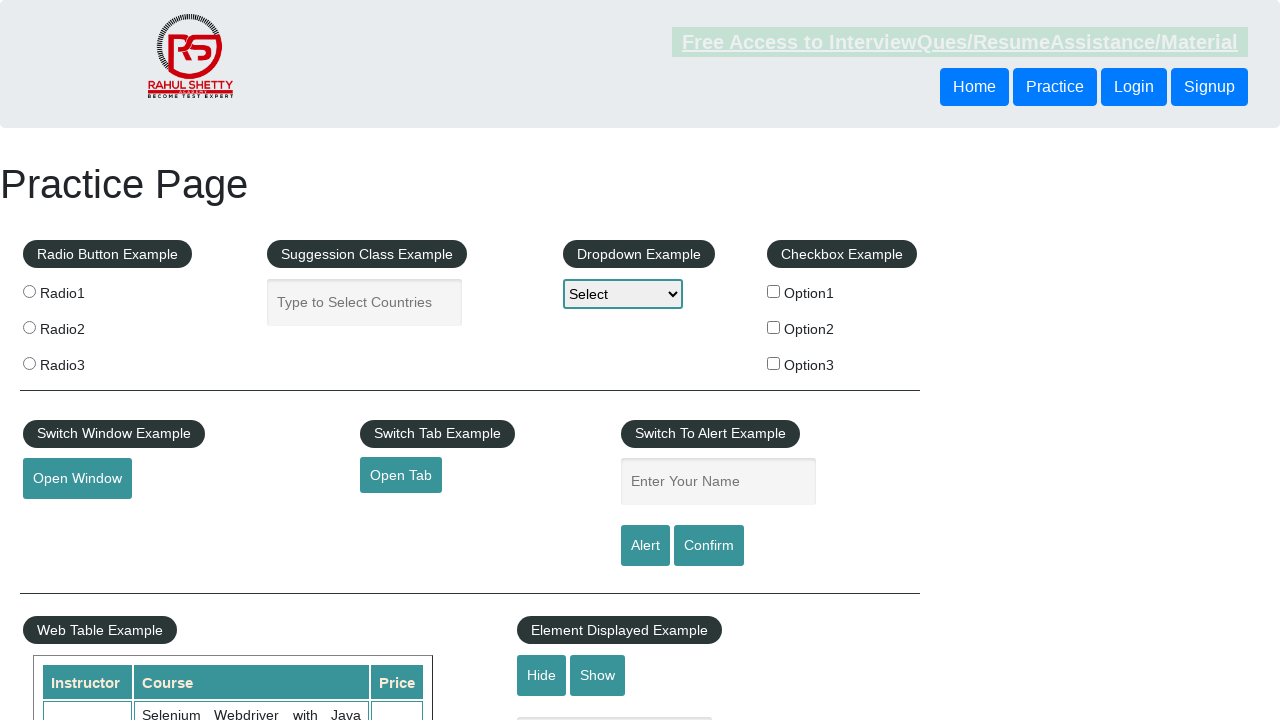

Verified that footer links are present on the page
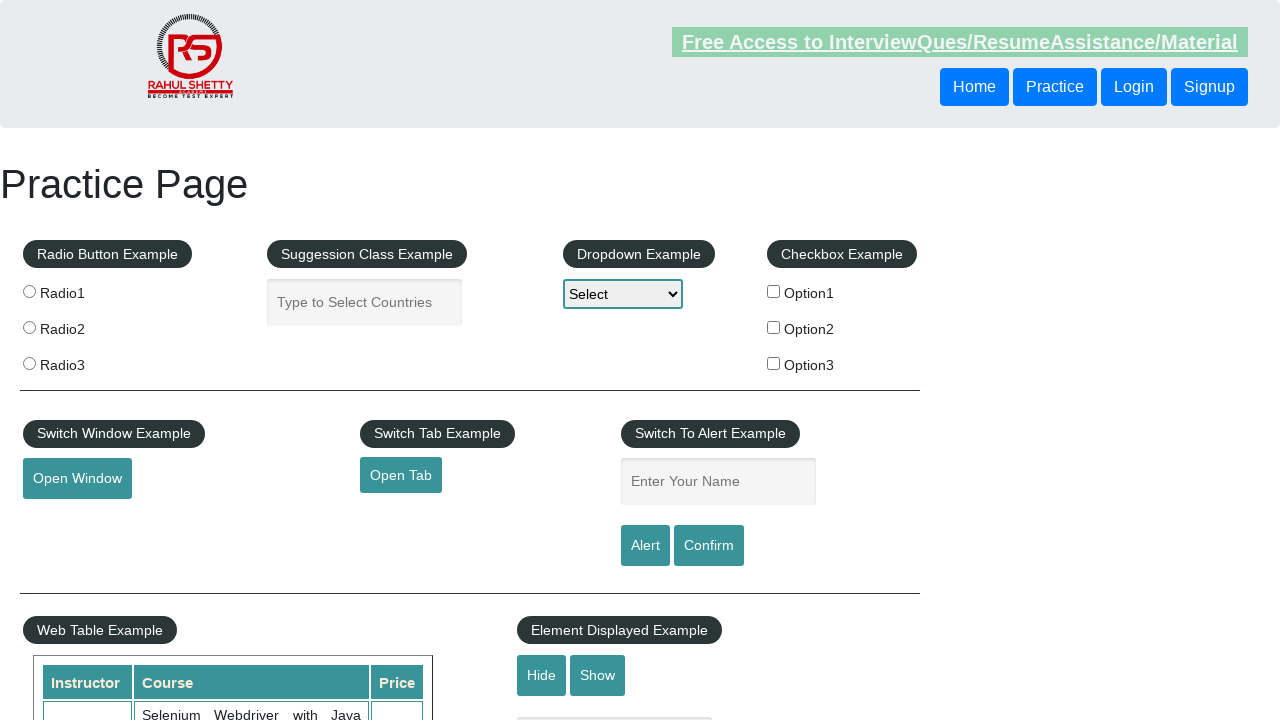

Retrieved href attribute from footer link at index 0
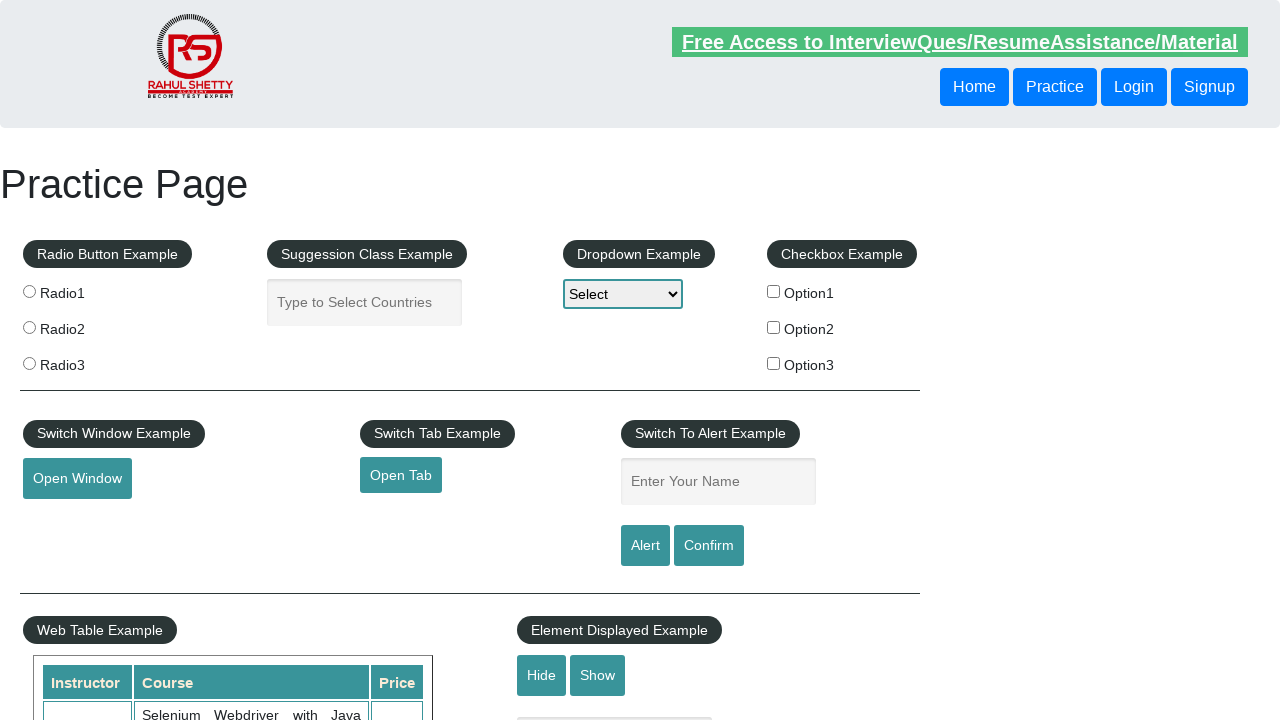

Verified footer link at index 0 has valid href: #
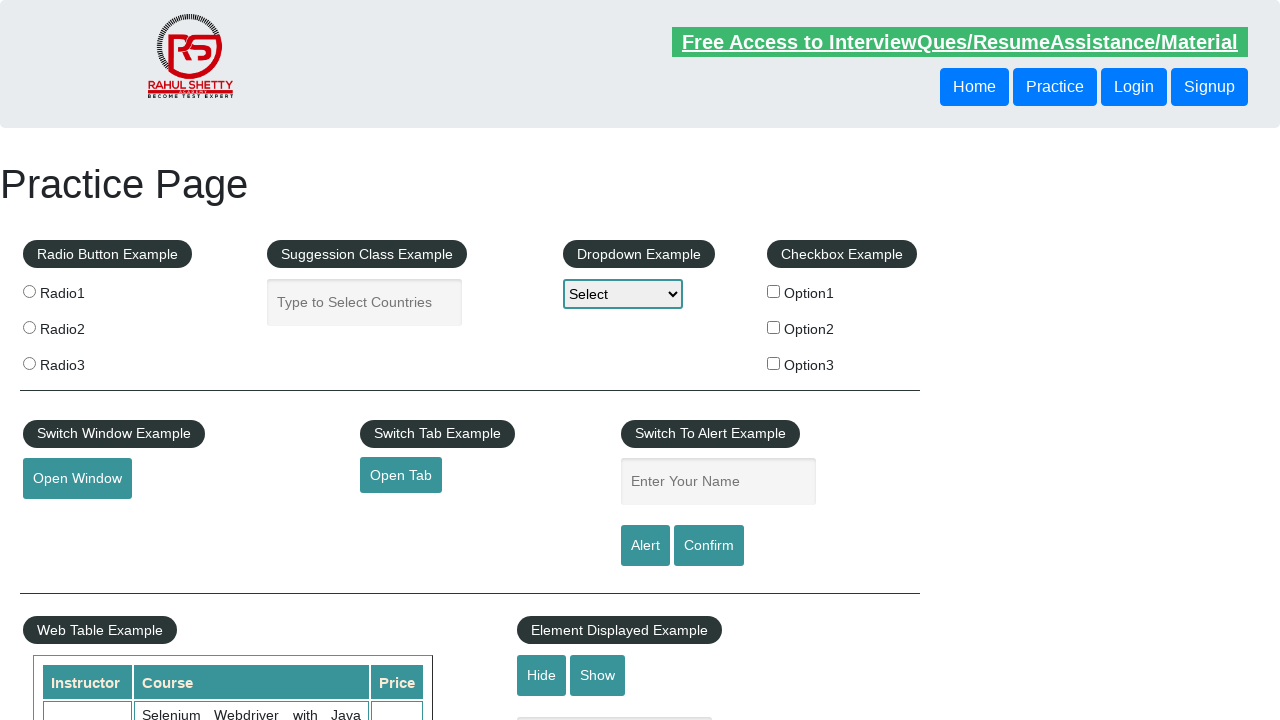

Retrieved href attribute from footer link at index 1
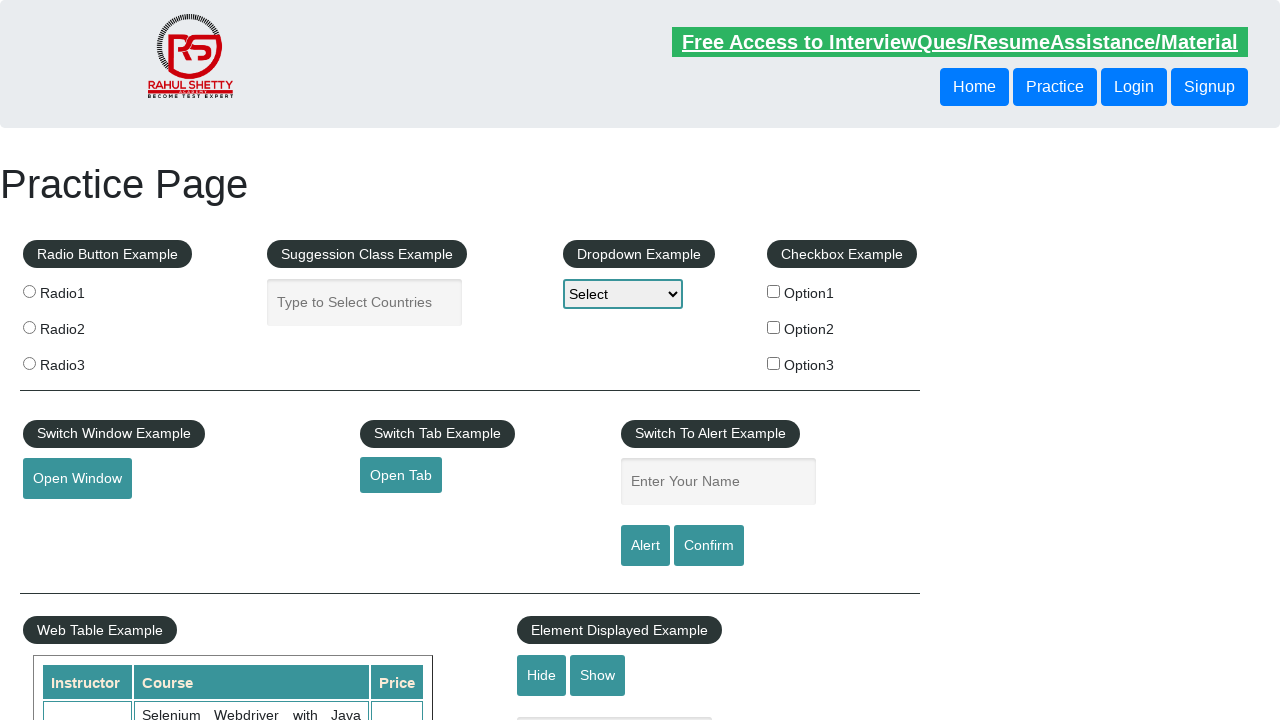

Verified footer link at index 1 has valid href: http://www.restapitutorial.com/
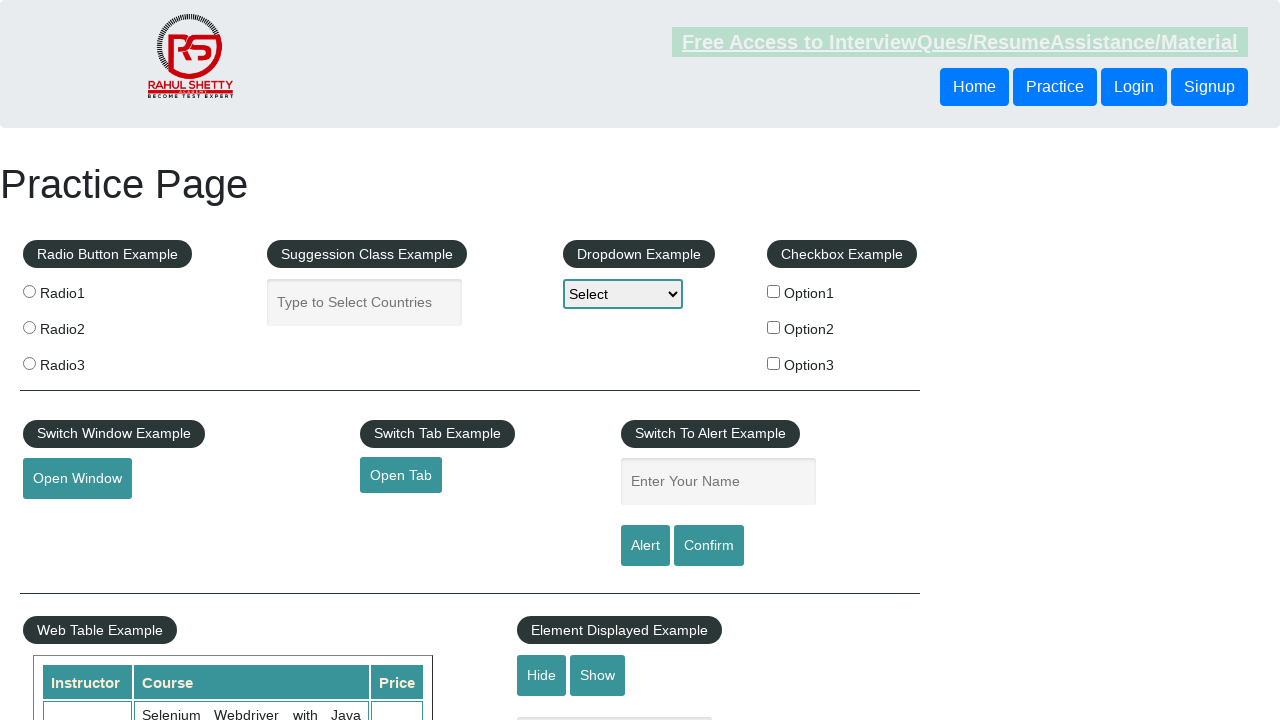

Retrieved href attribute from footer link at index 2
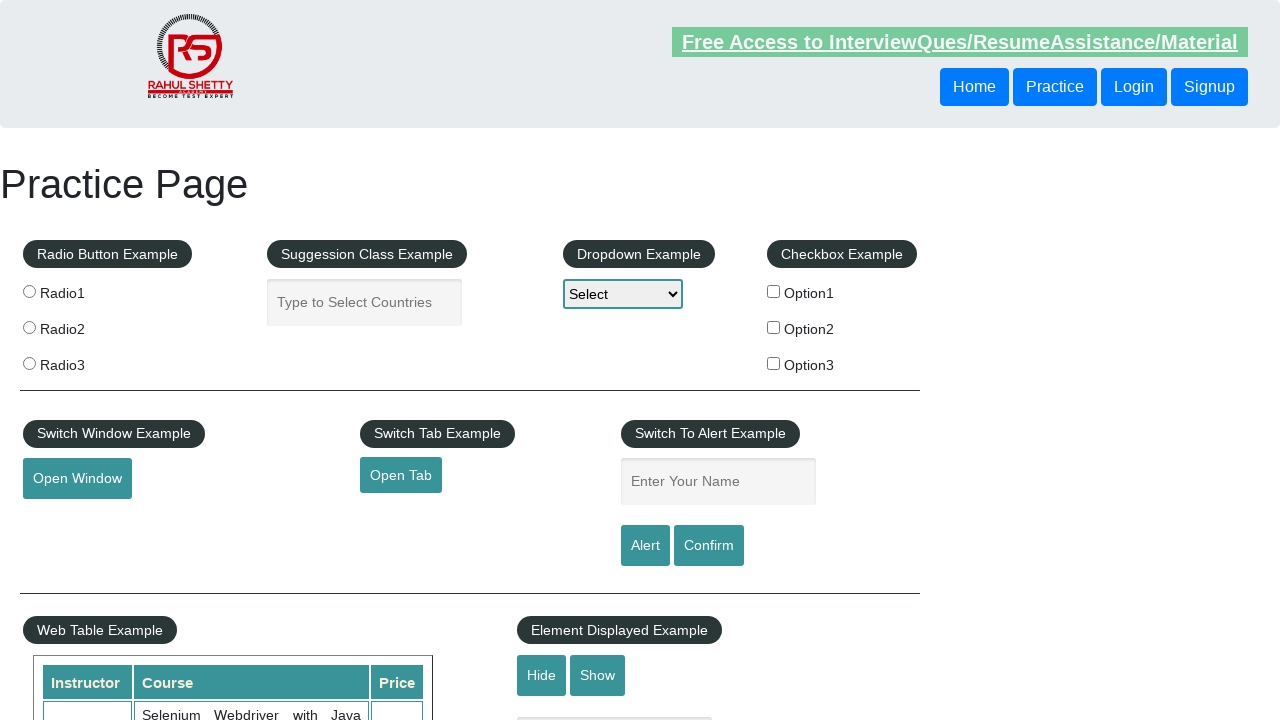

Verified footer link at index 2 has valid href: https://www.soapui.org/
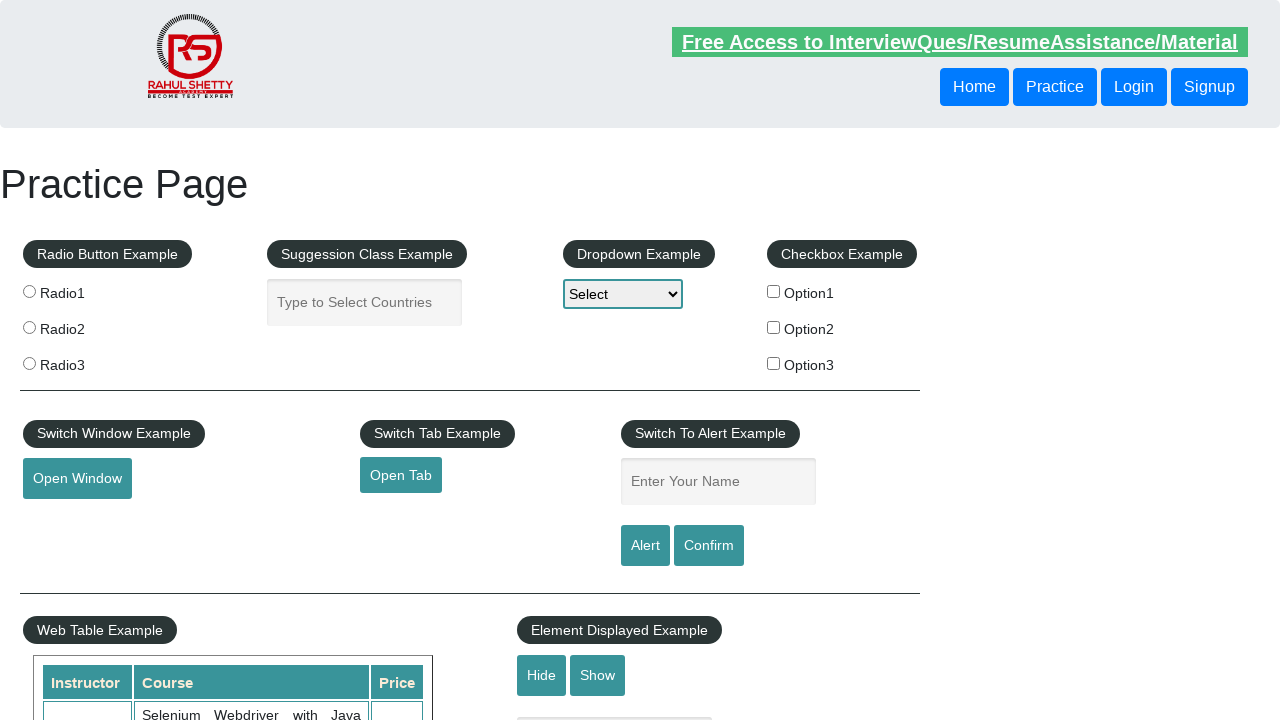

Retrieved href attribute from footer link at index 3
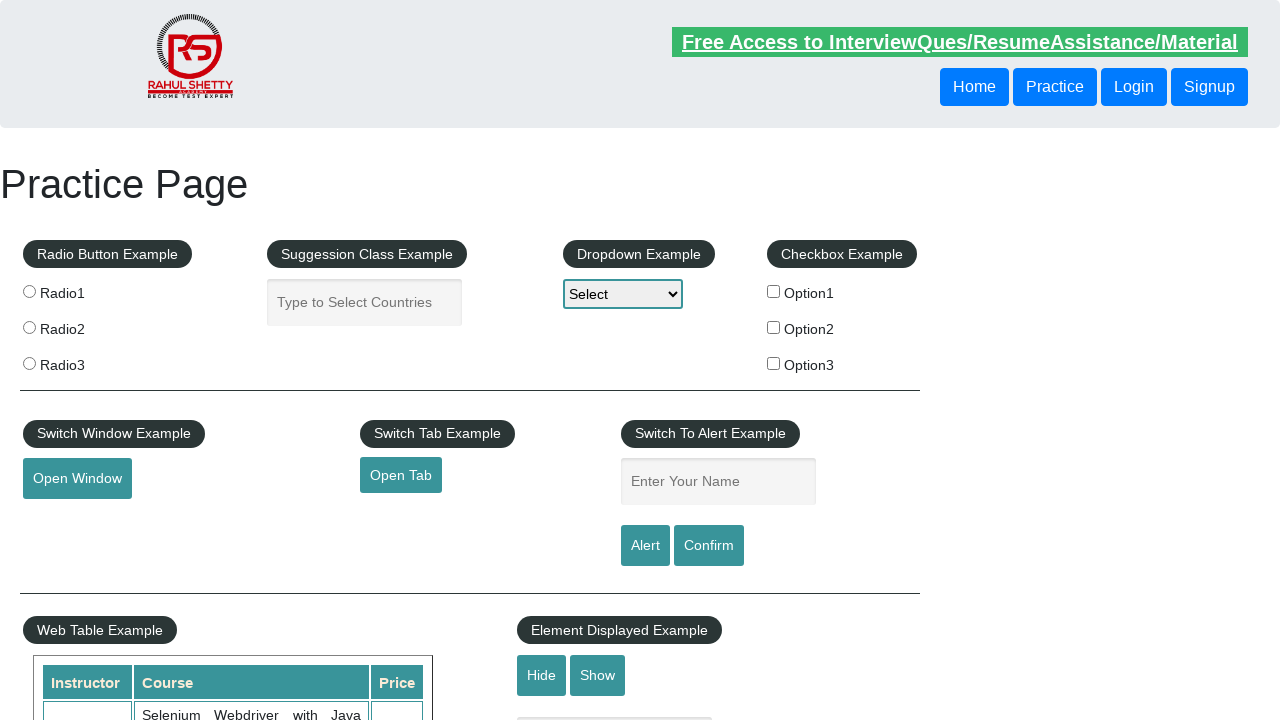

Verified footer link at index 3 has valid href: https://courses.rahulshettyacademy.com/p/appium-tutorial
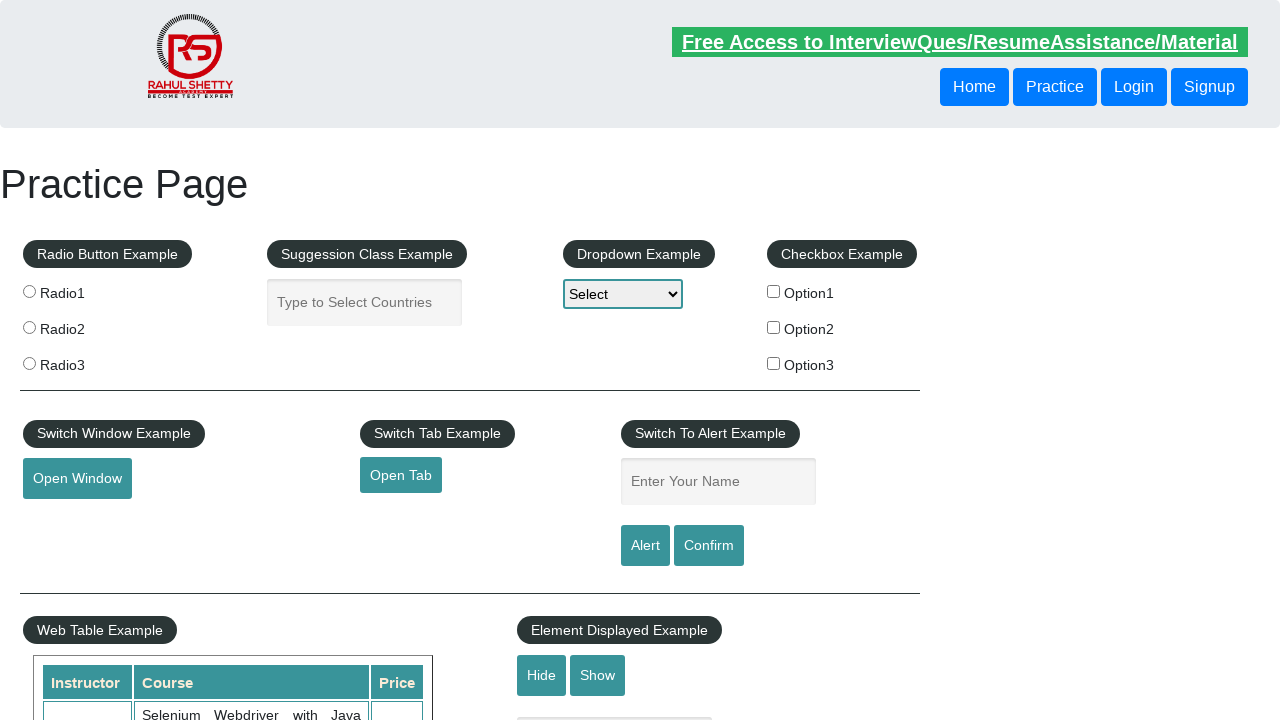

Retrieved href attribute from footer link at index 4
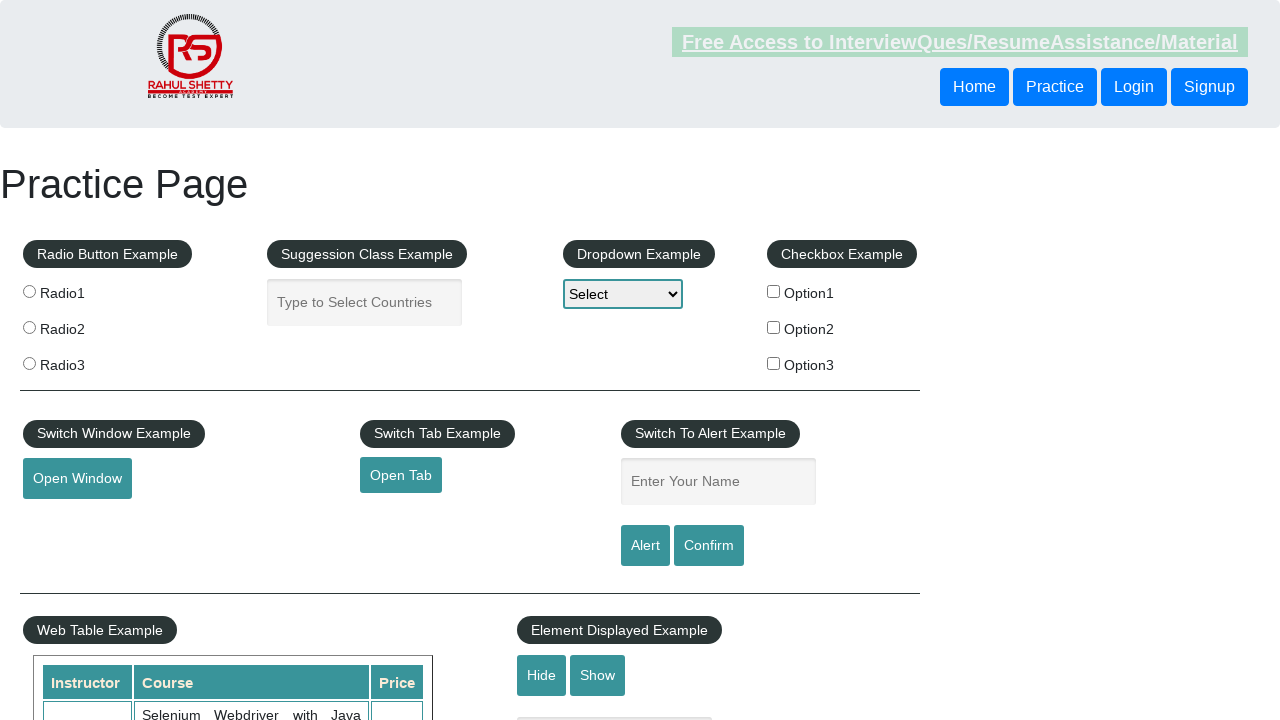

Verified footer link at index 4 has valid href: https://jmeter.apache.org/
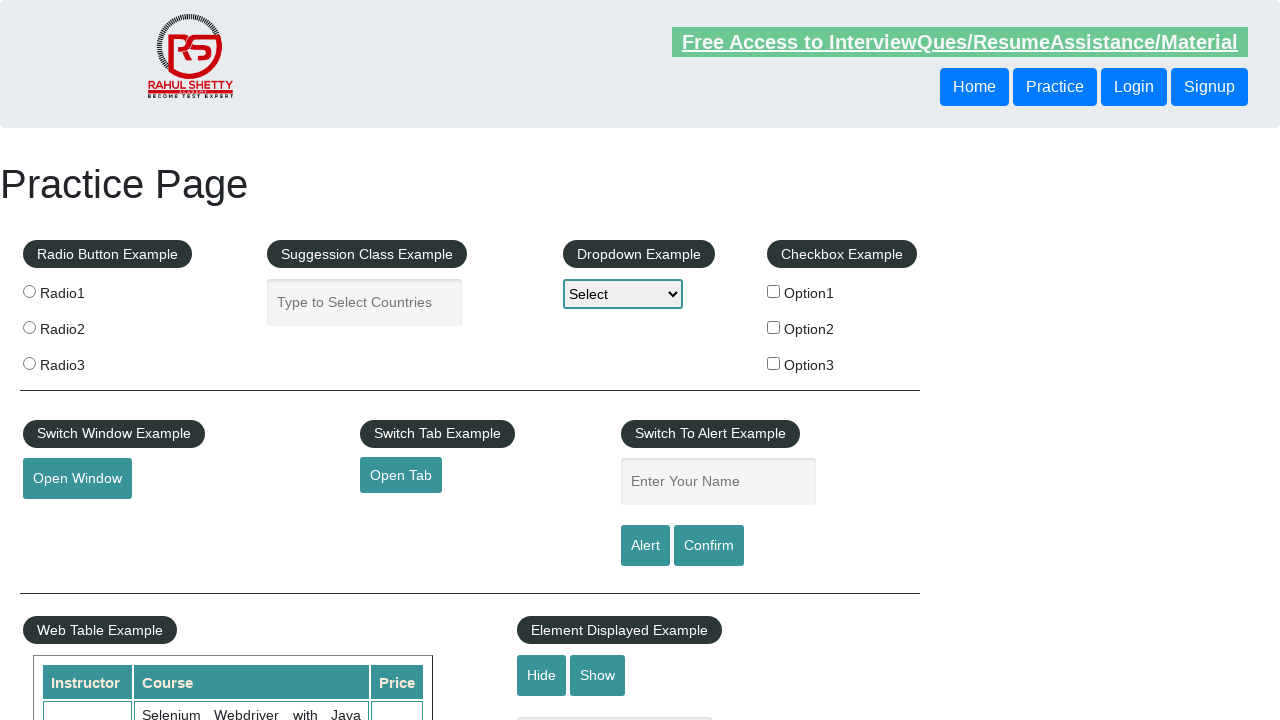

Retrieved href attribute from footer link at index 5
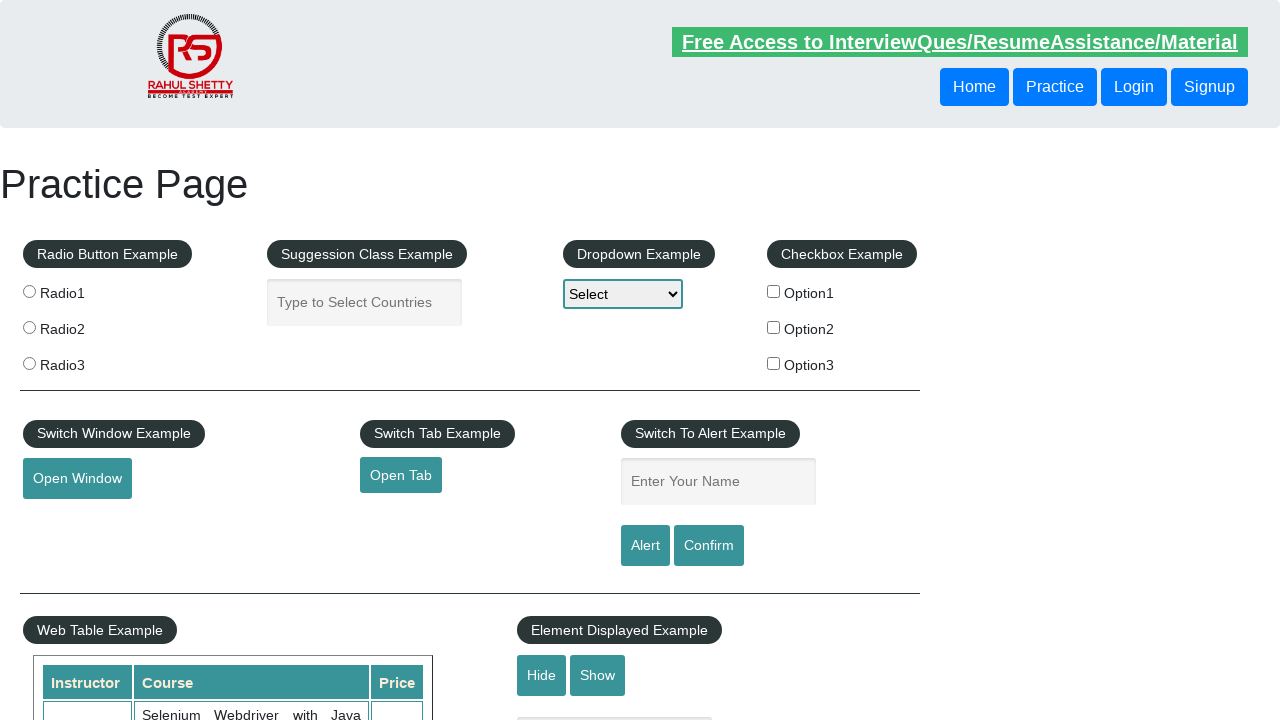

Verified footer link at index 5 has valid href: #
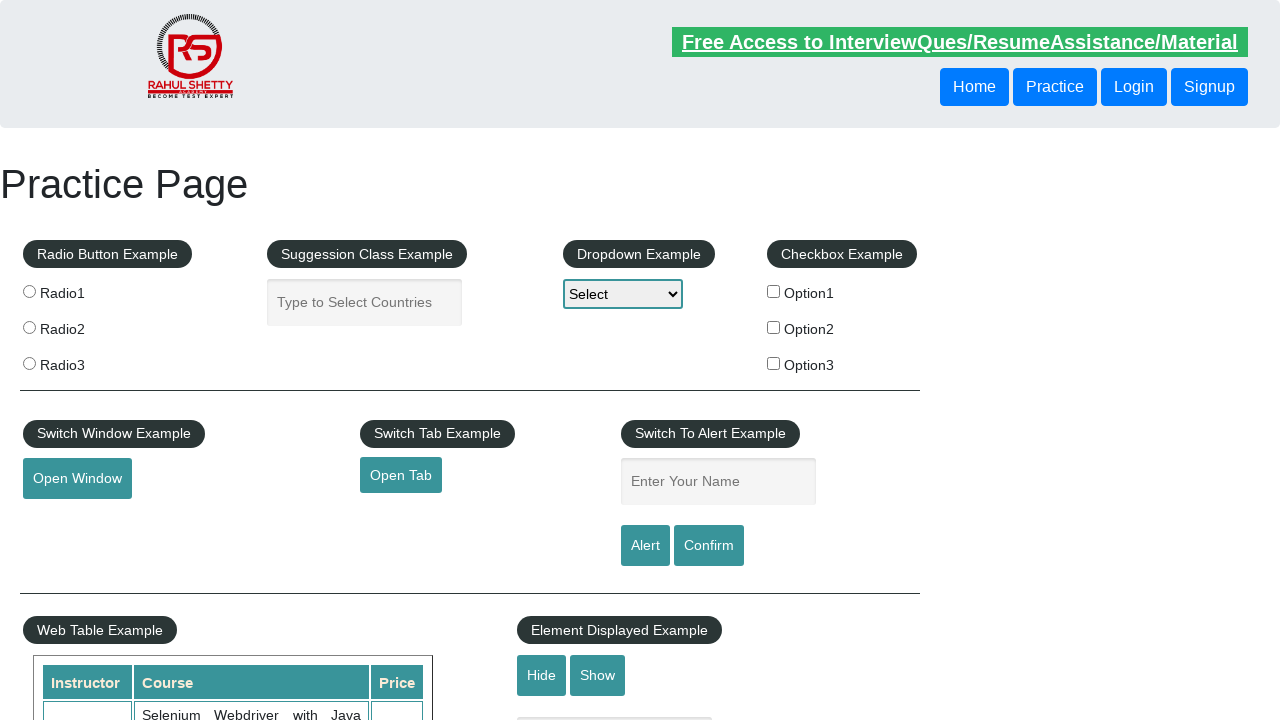

Retrieved href attribute from footer link at index 6
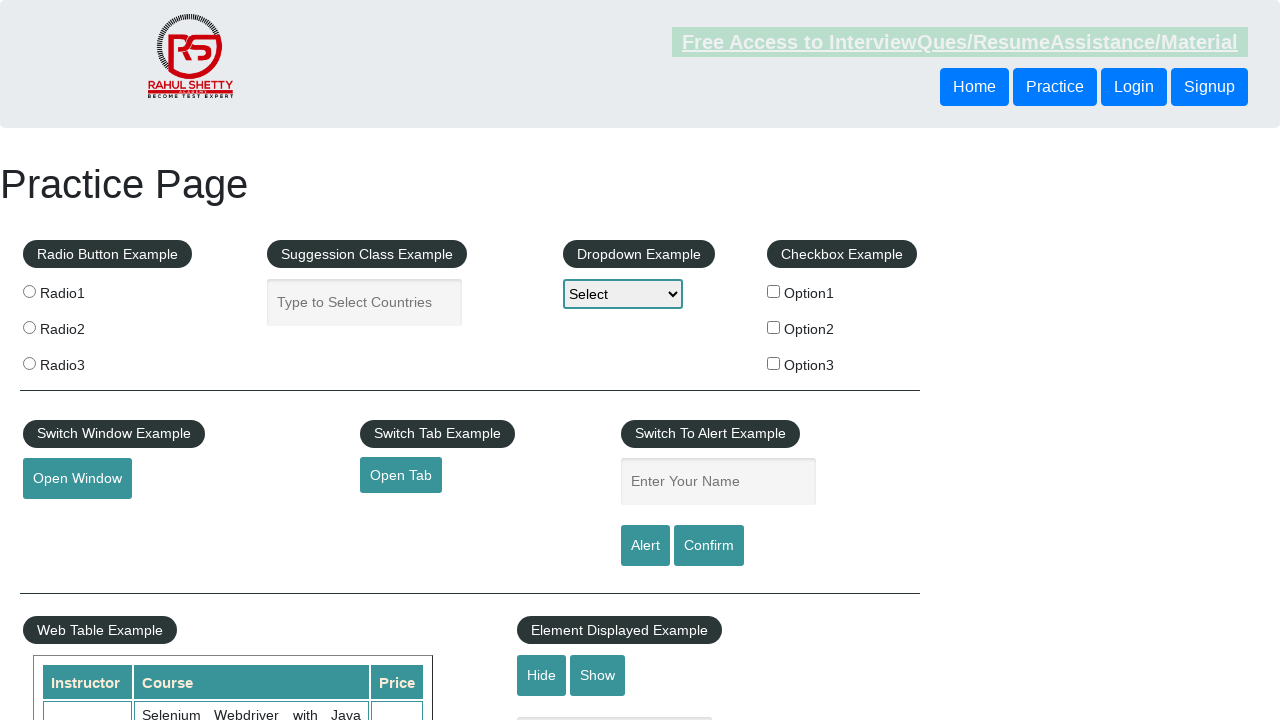

Verified footer link at index 6 has valid href: https://rahulshettyacademy.com/brokenlink
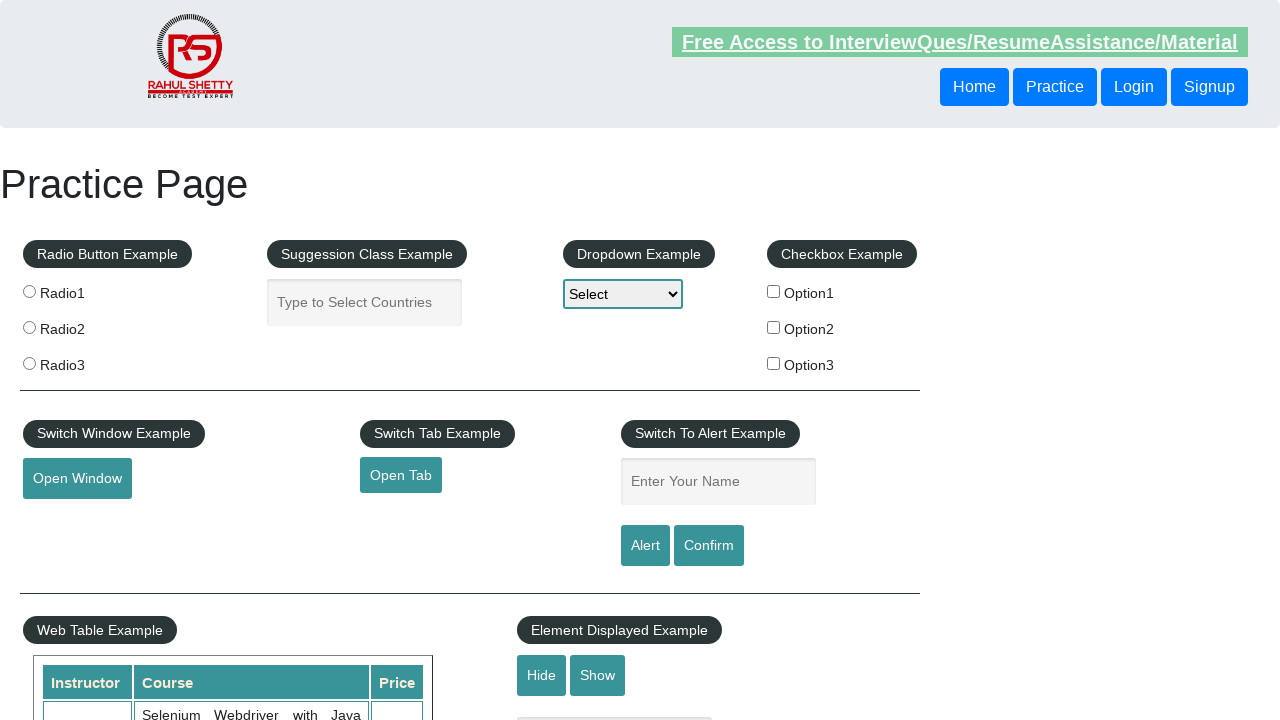

Retrieved href attribute from footer link at index 7
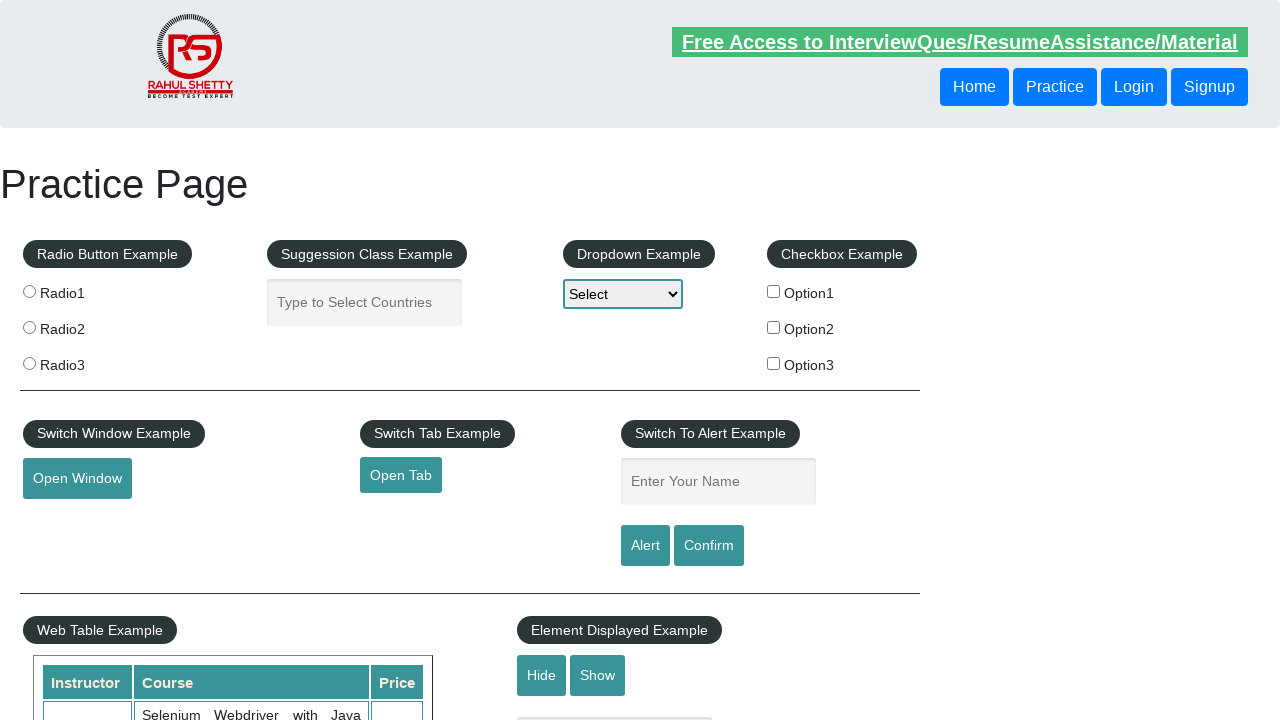

Verified footer link at index 7 has valid href: #
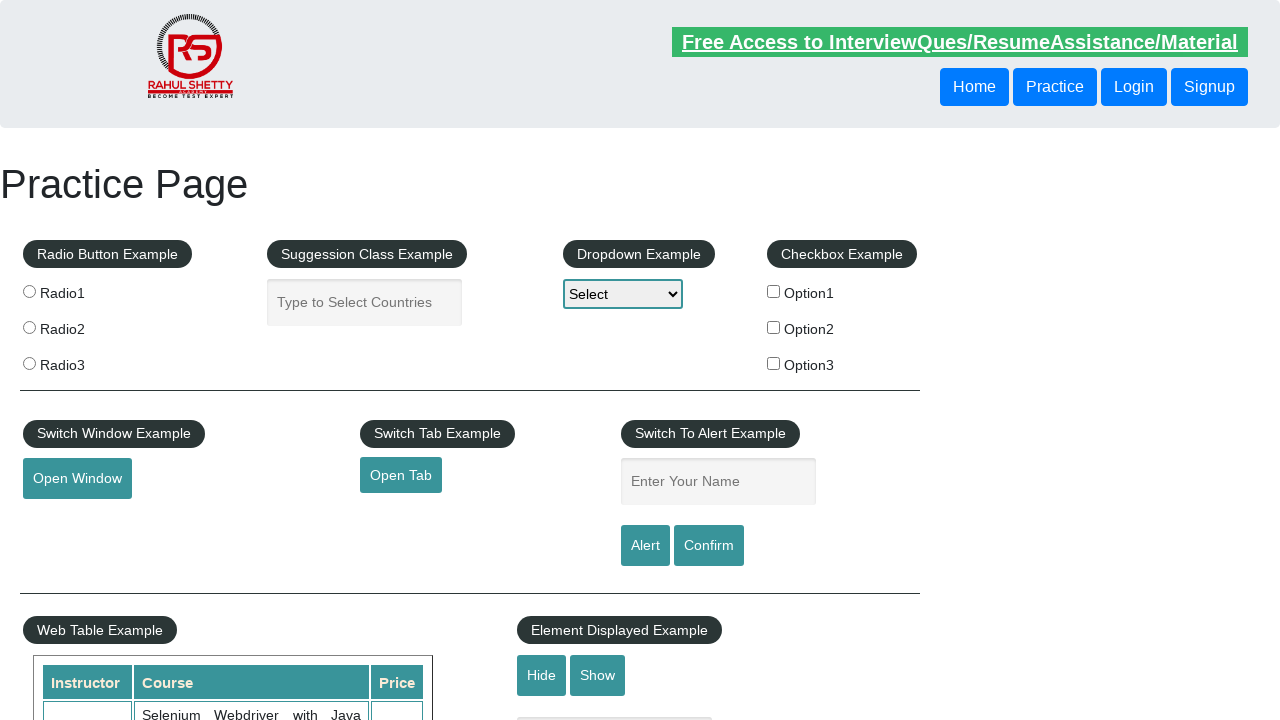

Retrieved href attribute from footer link at index 8
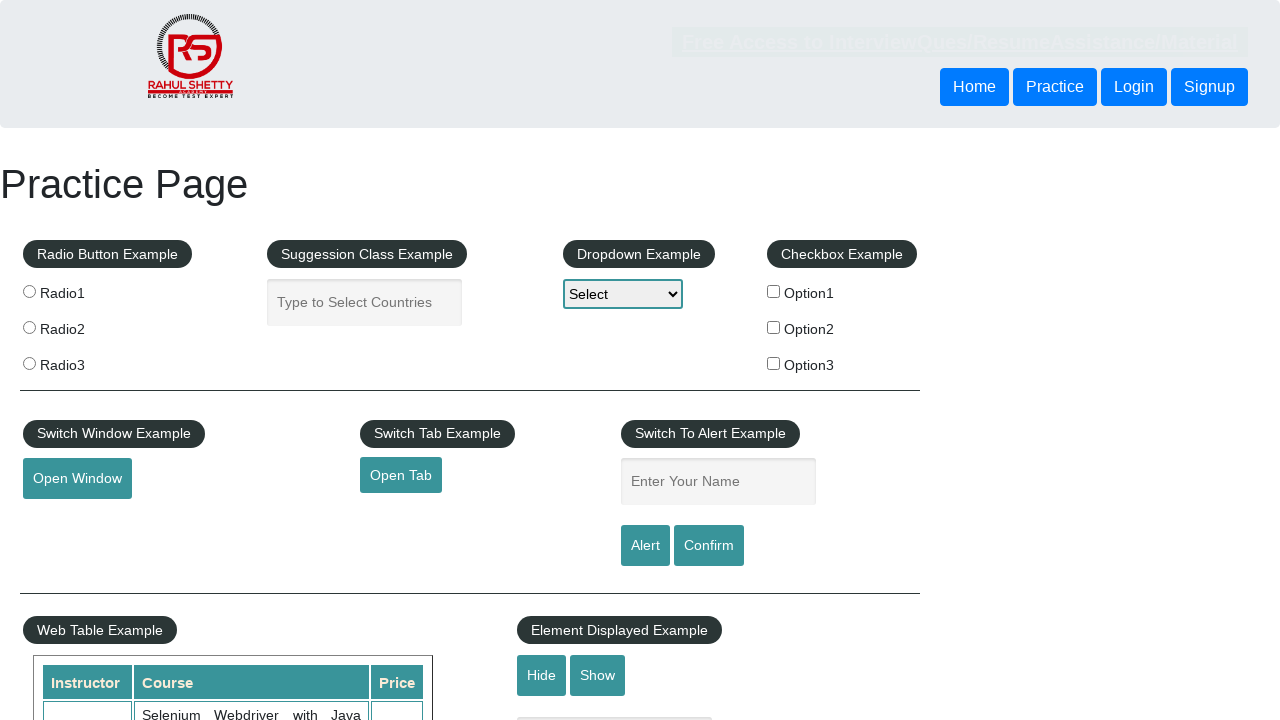

Verified footer link at index 8 has valid href: #
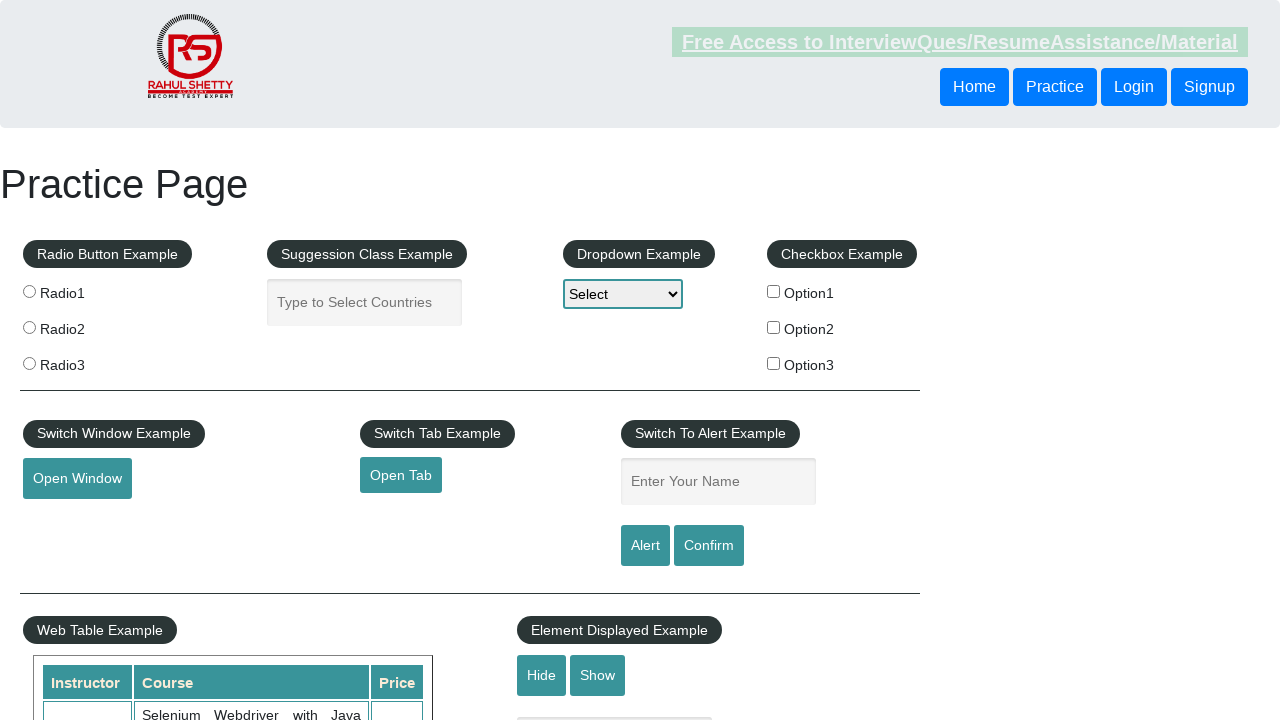

Retrieved href attribute from footer link at index 9
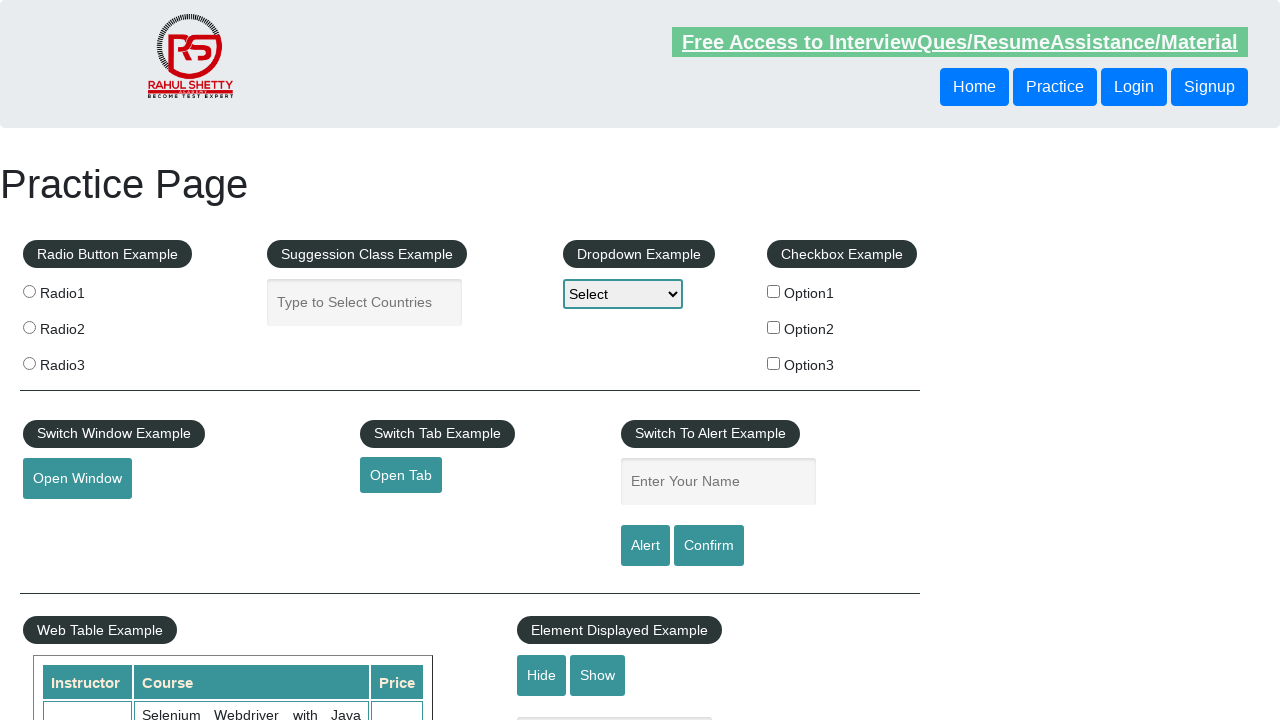

Verified footer link at index 9 has valid href: #
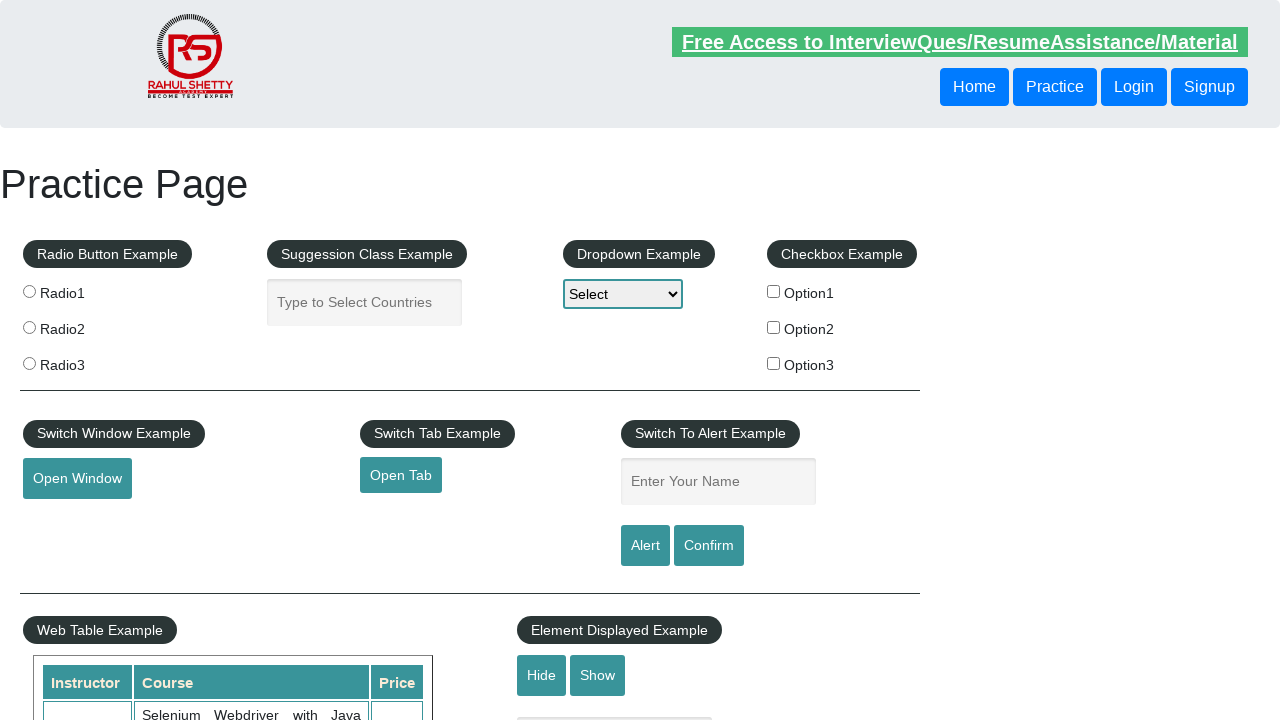

Retrieved href attribute from footer link at index 10
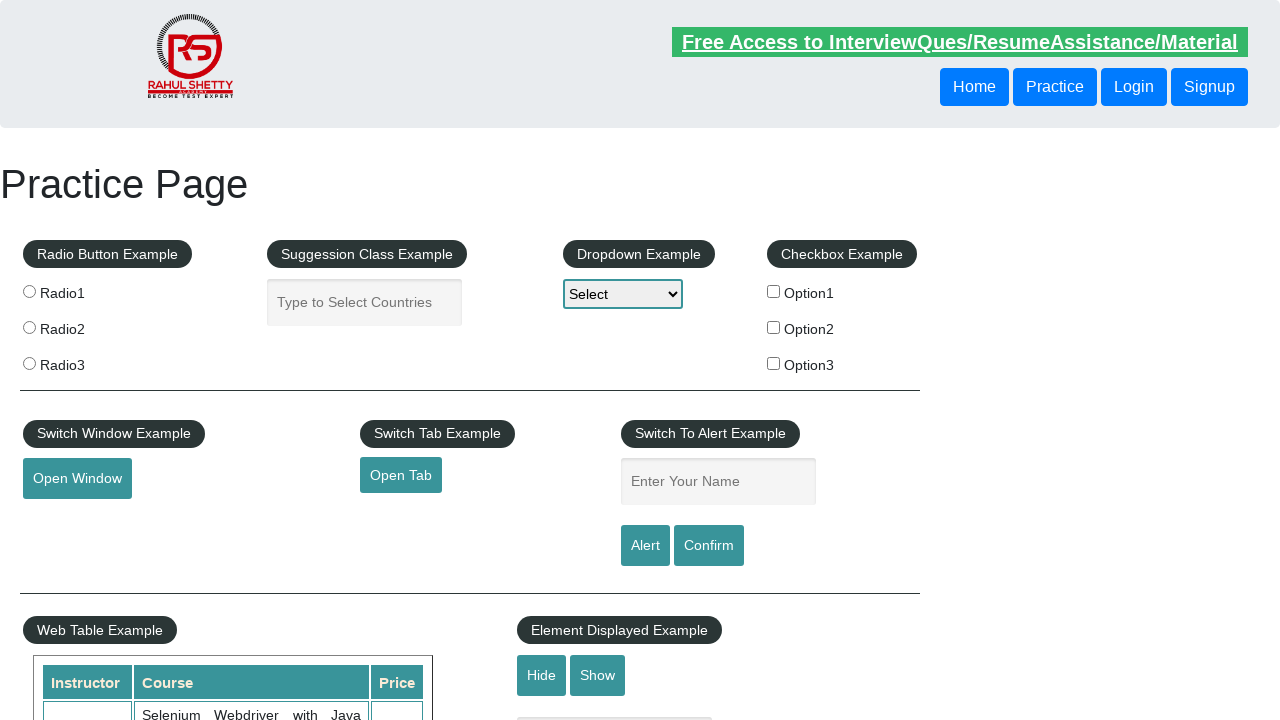

Verified footer link at index 10 has valid href: #
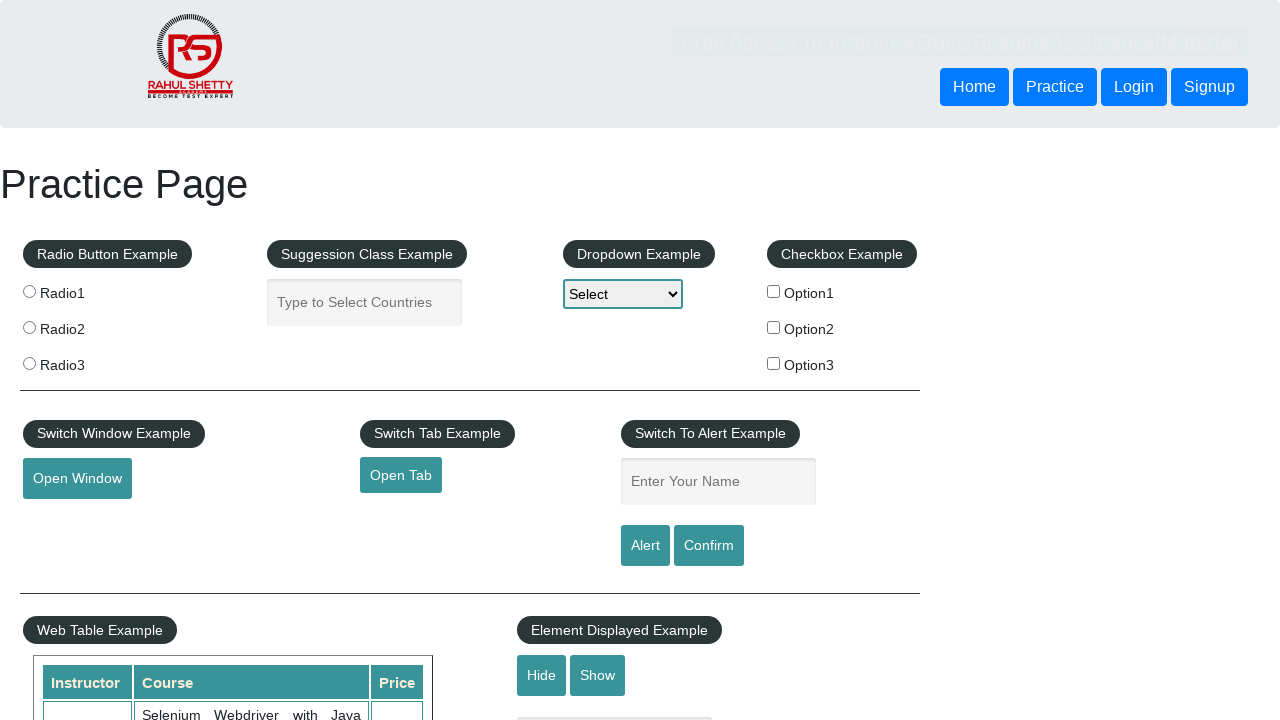

Retrieved href attribute from footer link at index 11
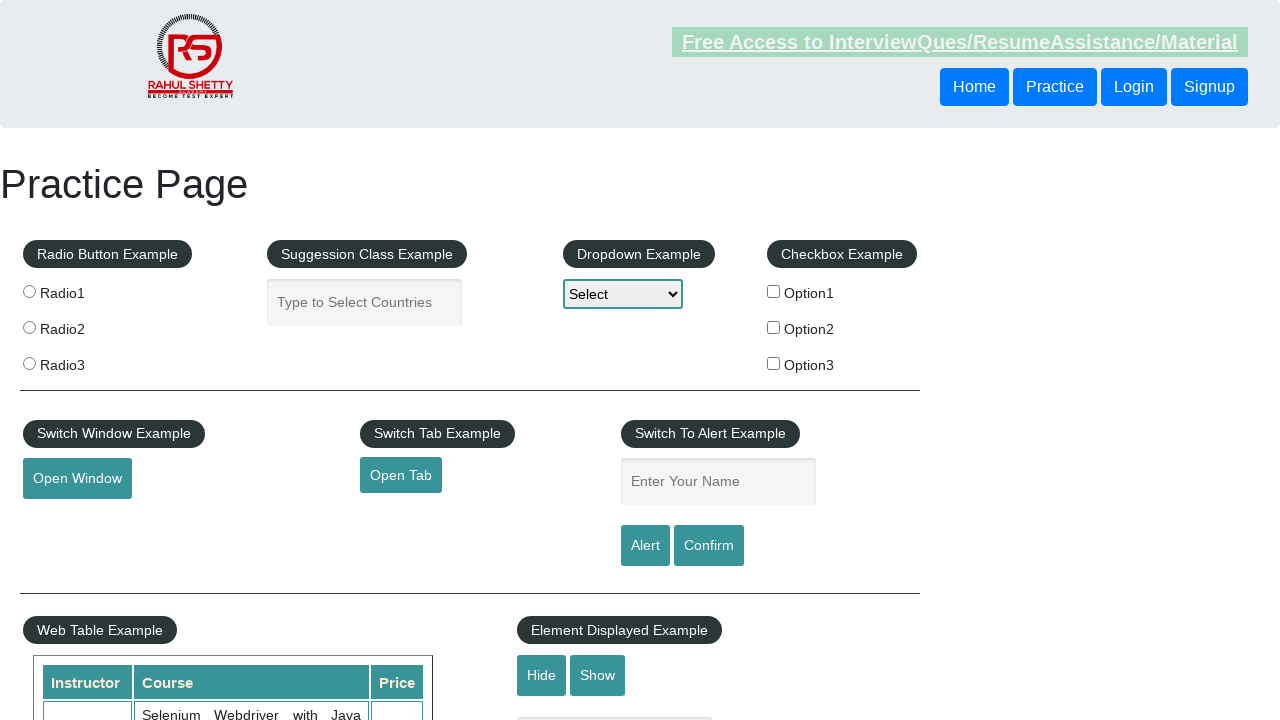

Verified footer link at index 11 has valid href: #
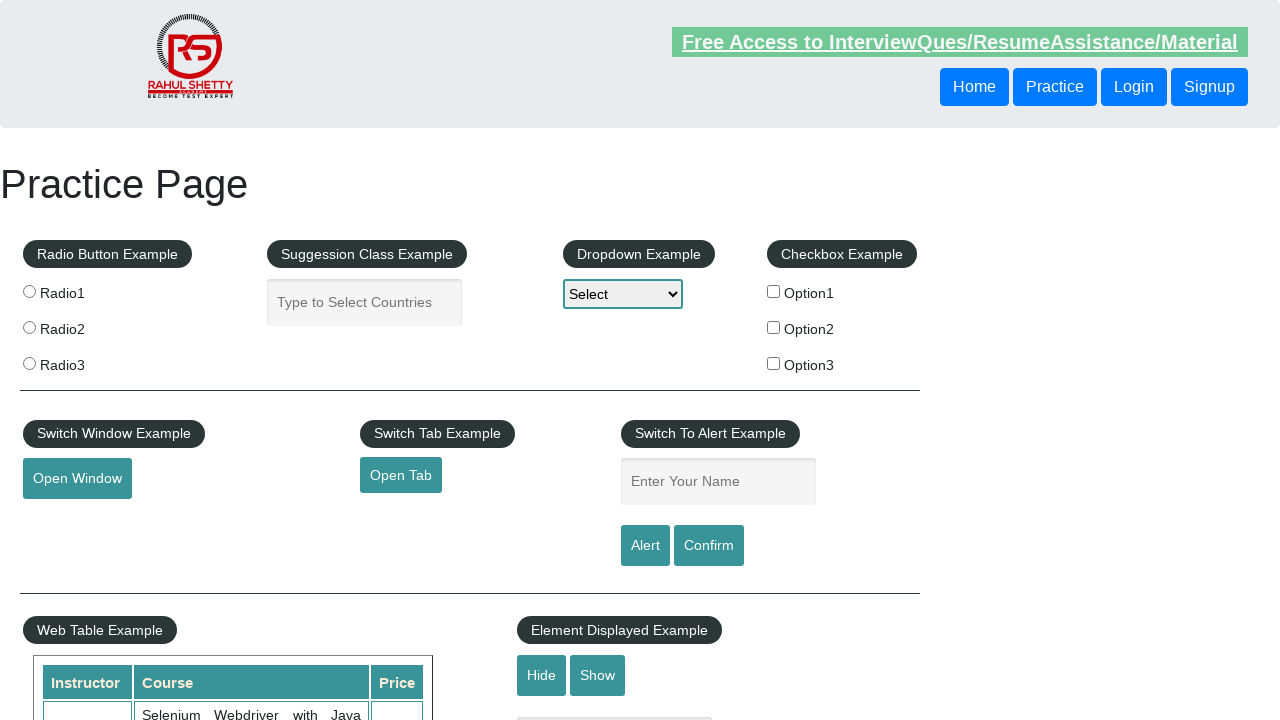

Retrieved href attribute from footer link at index 12
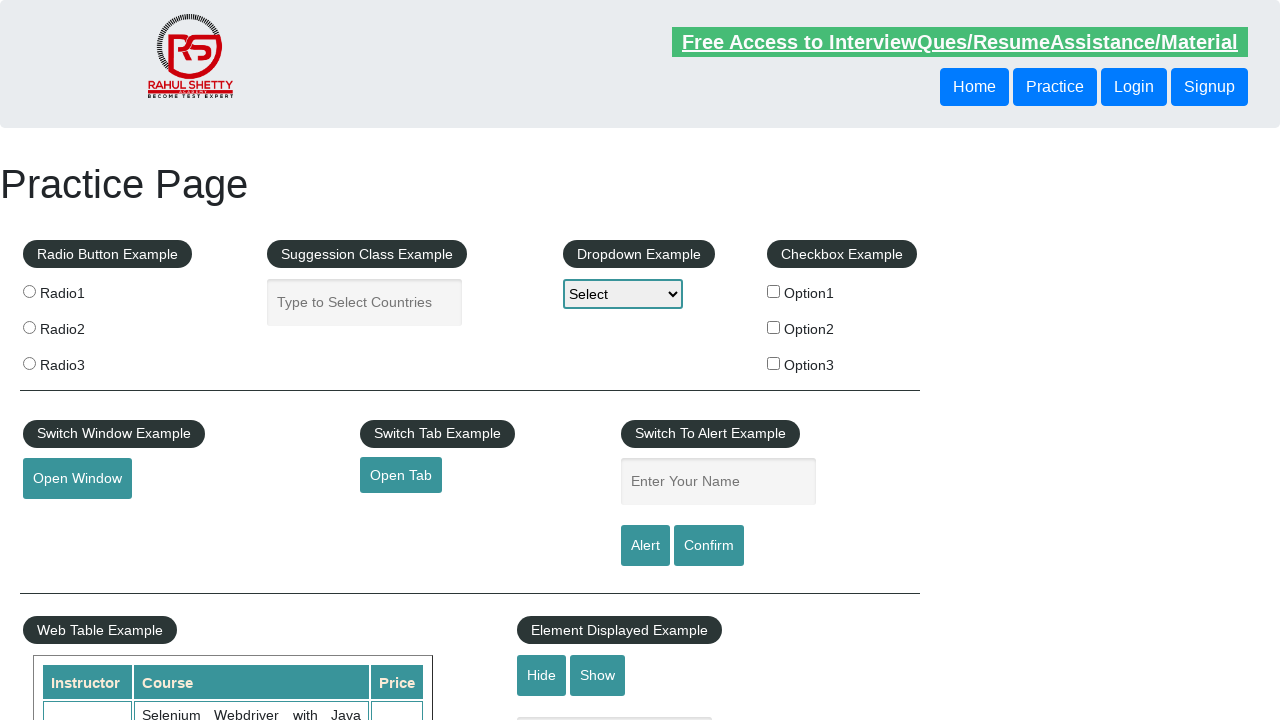

Verified footer link at index 12 has valid href: #
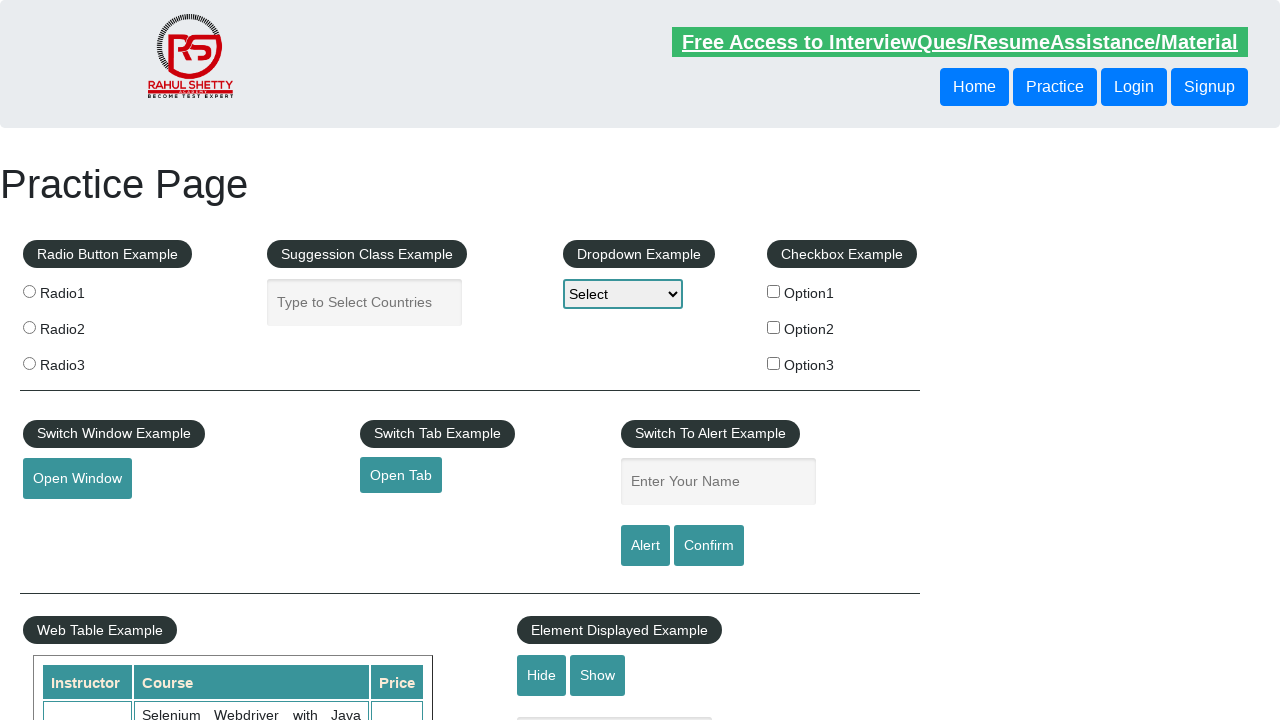

Retrieved href attribute from footer link at index 13
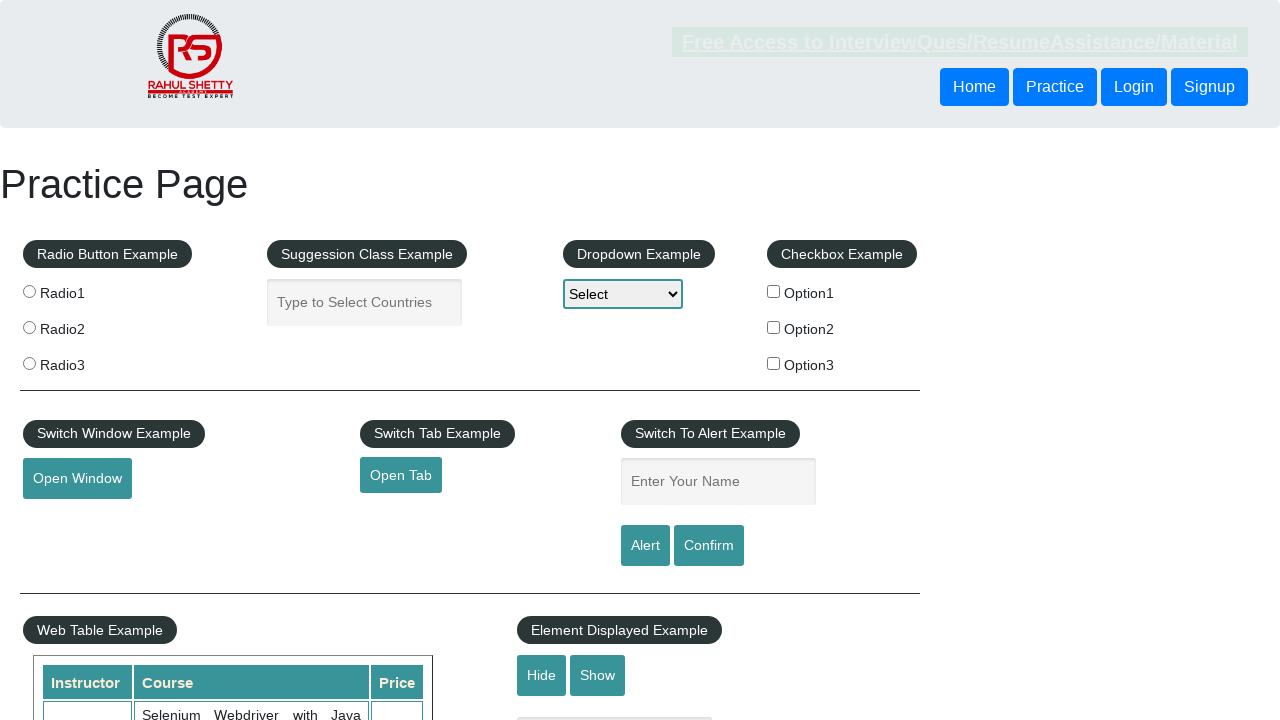

Verified footer link at index 13 has valid href: #
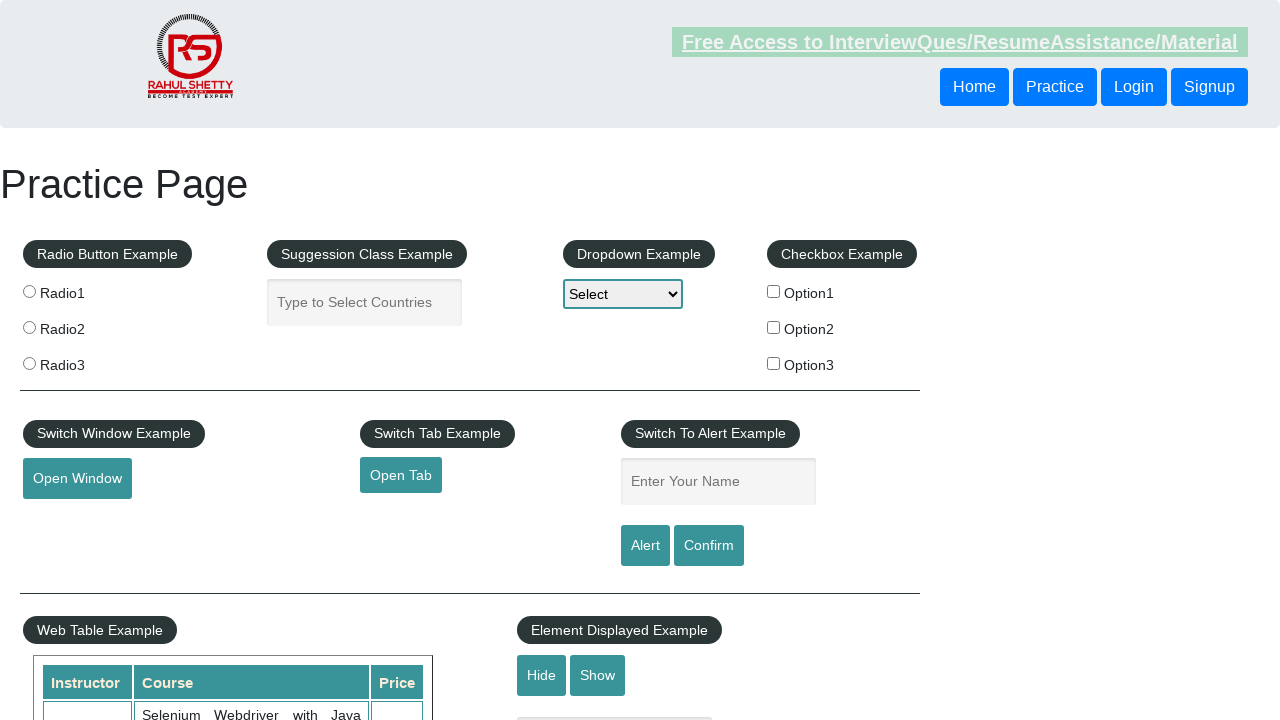

Retrieved href attribute from footer link at index 14
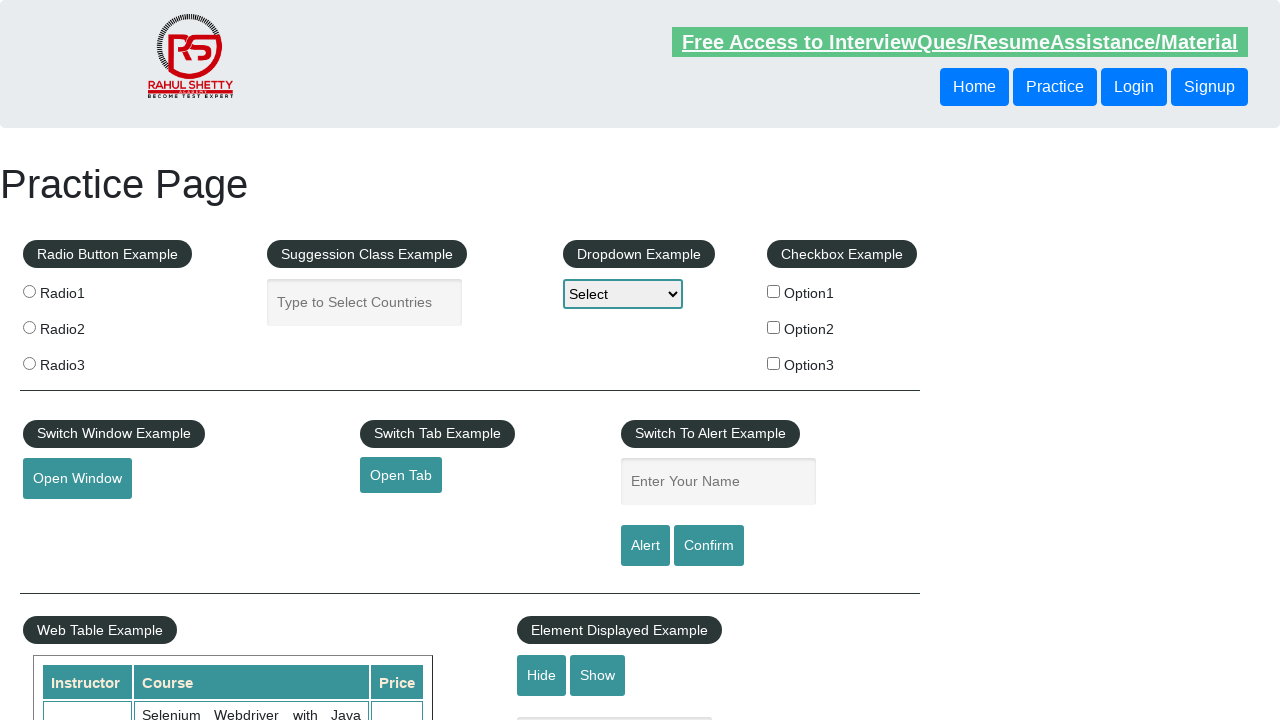

Verified footer link at index 14 has valid href: #
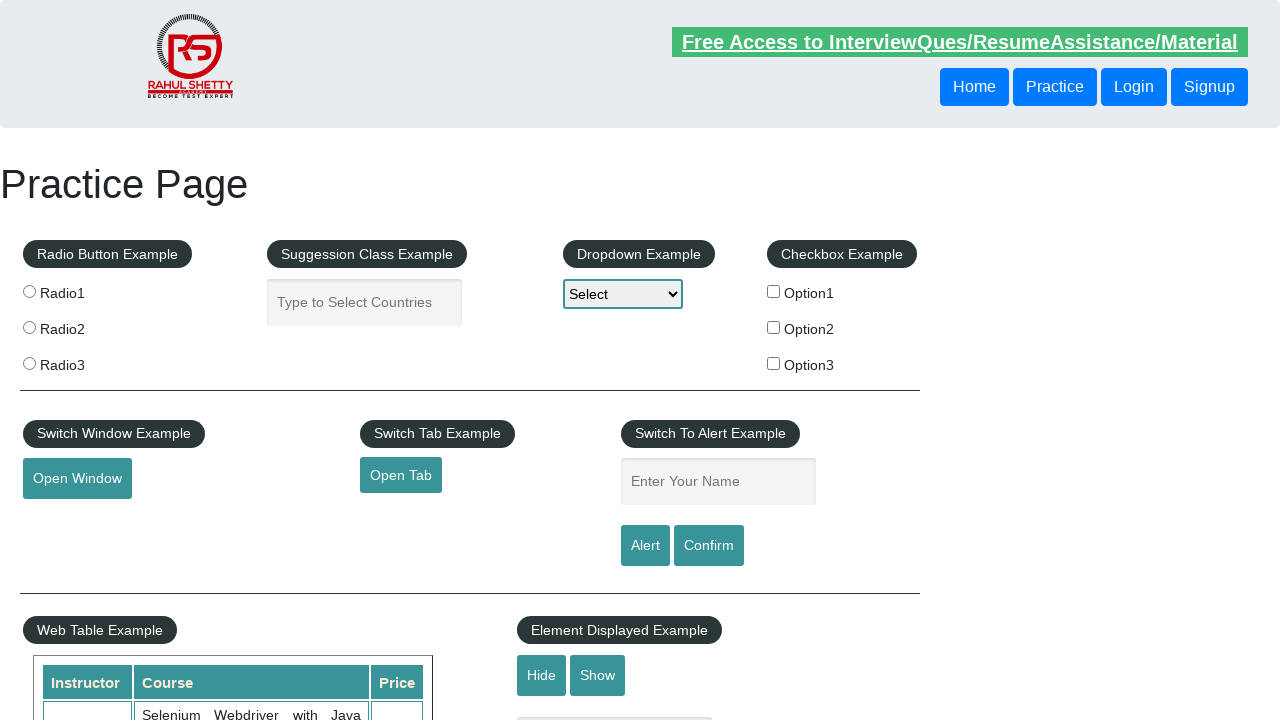

Retrieved href attribute from footer link at index 15
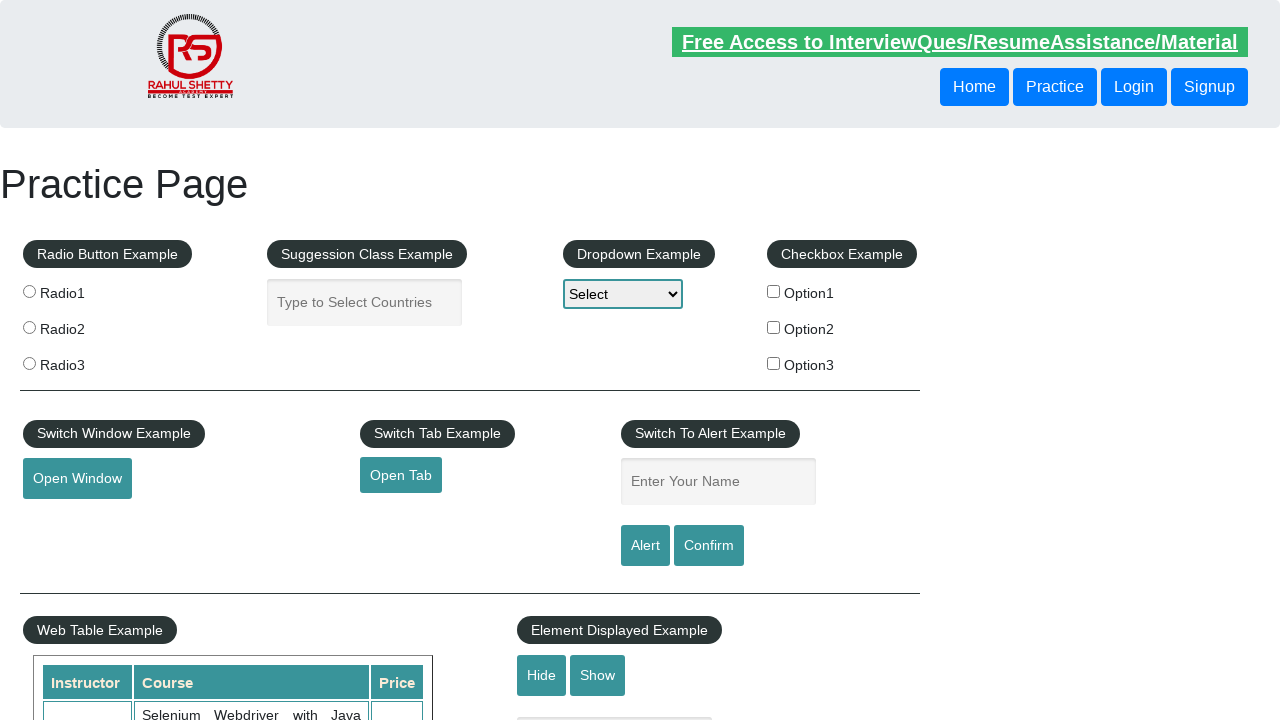

Verified footer link at index 15 has valid href: #
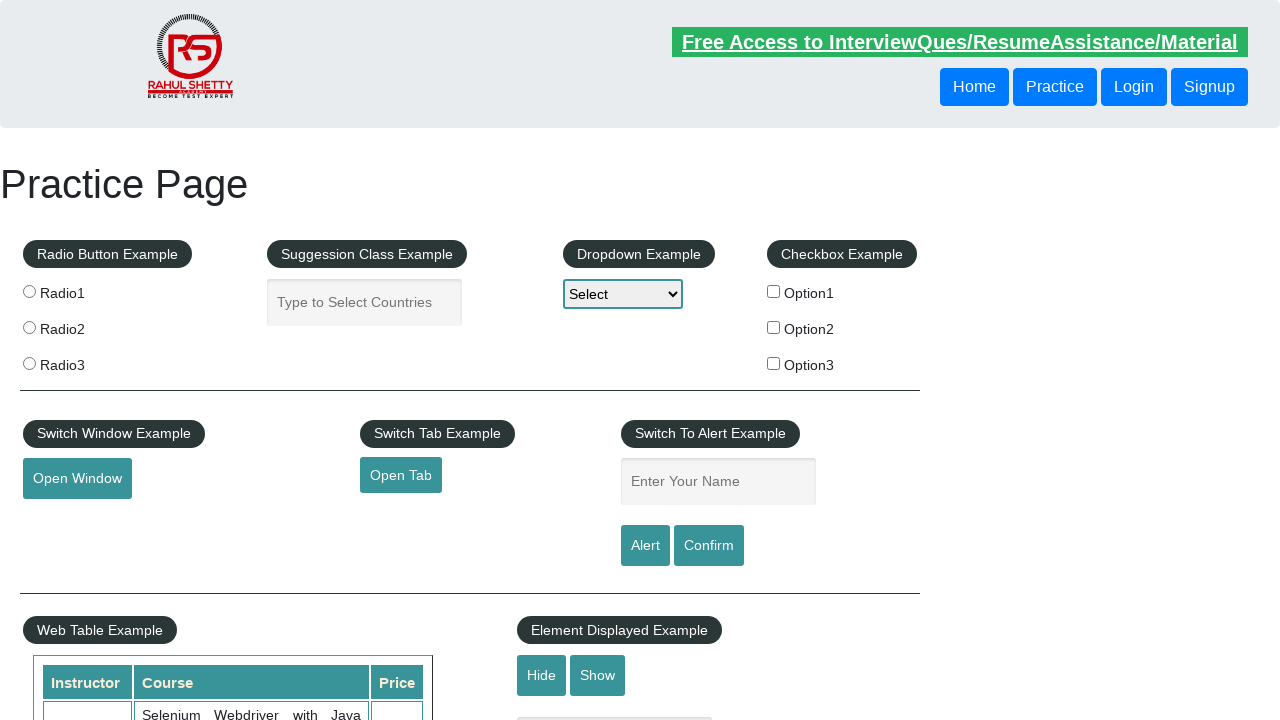

Retrieved href attribute from footer link at index 16
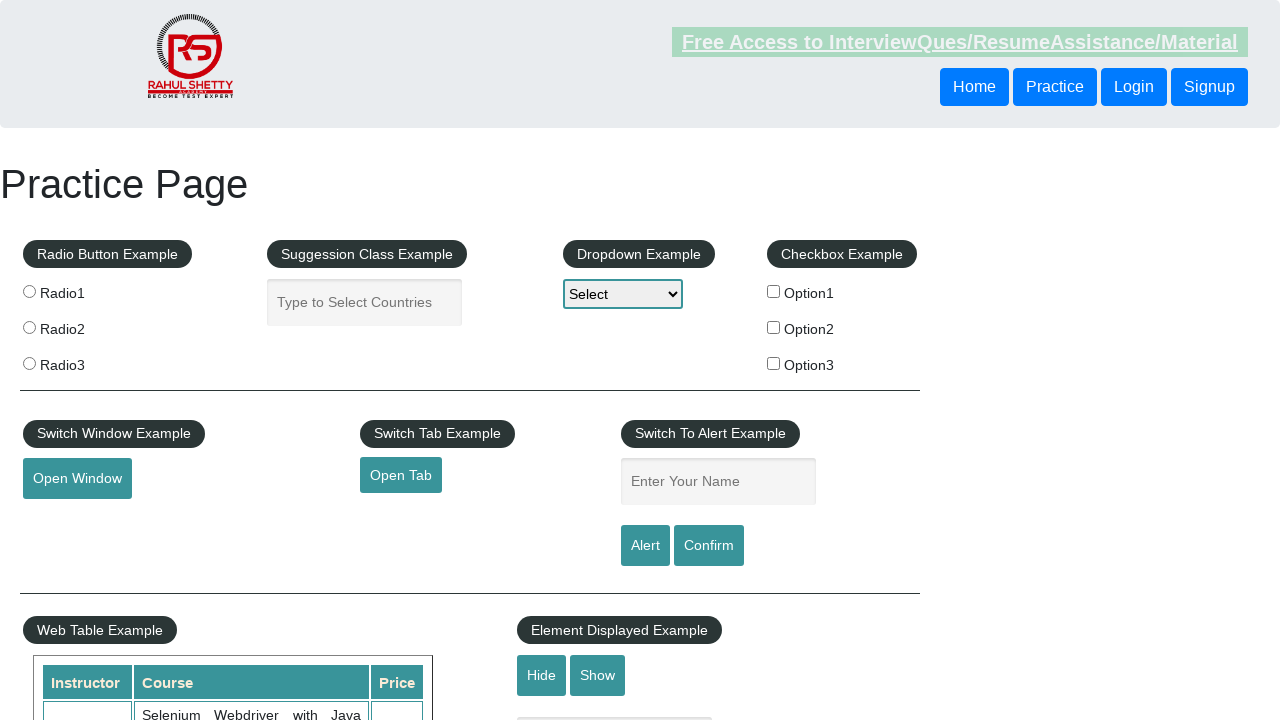

Verified footer link at index 16 has valid href: #
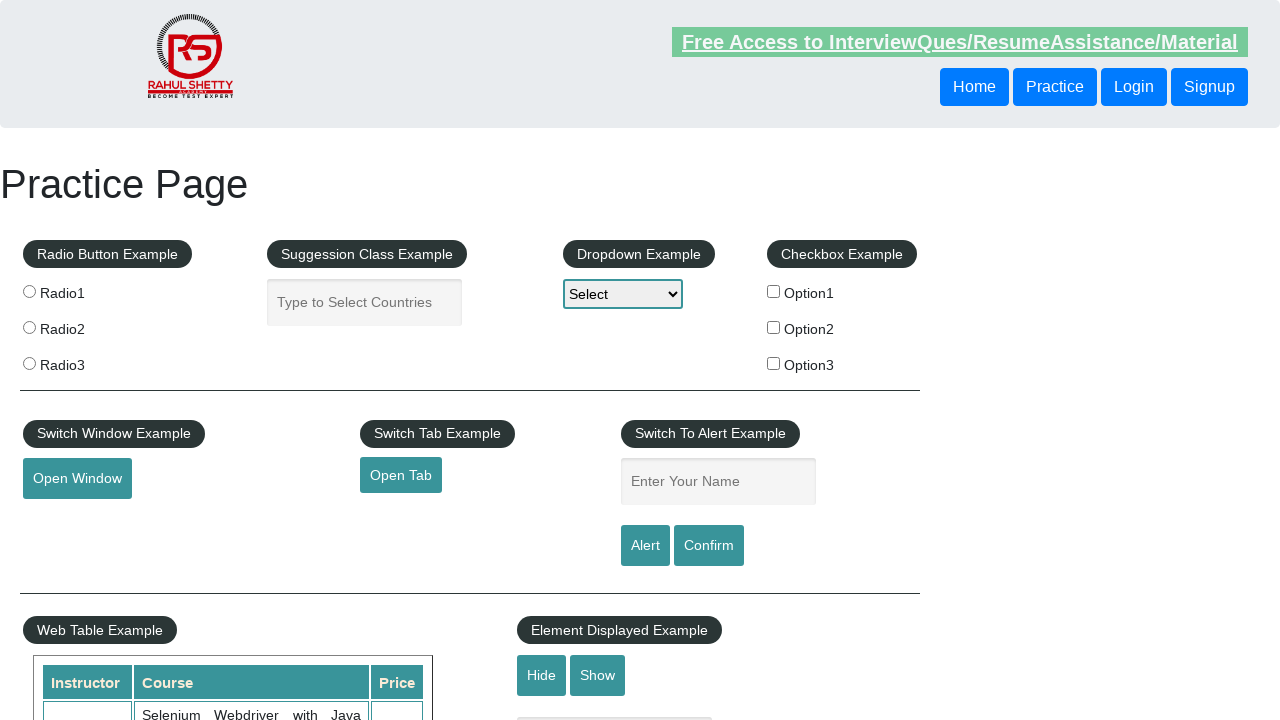

Retrieved href attribute from footer link at index 17
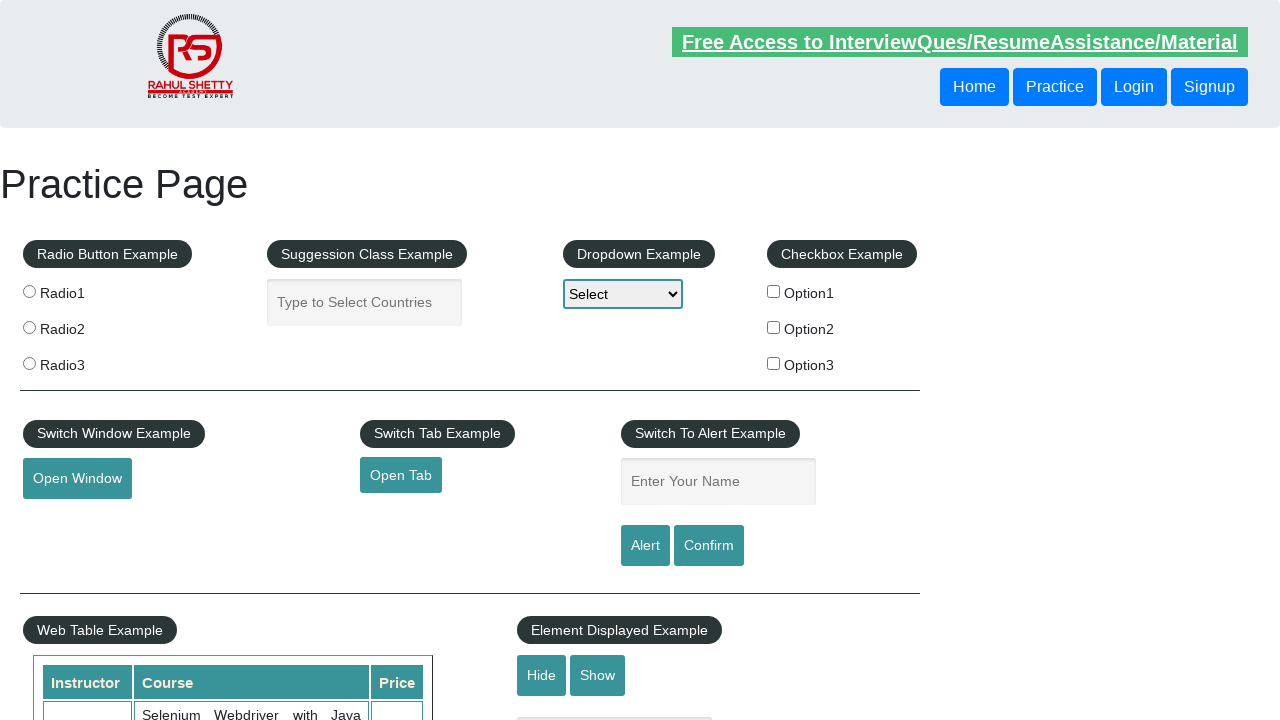

Verified footer link at index 17 has valid href: #
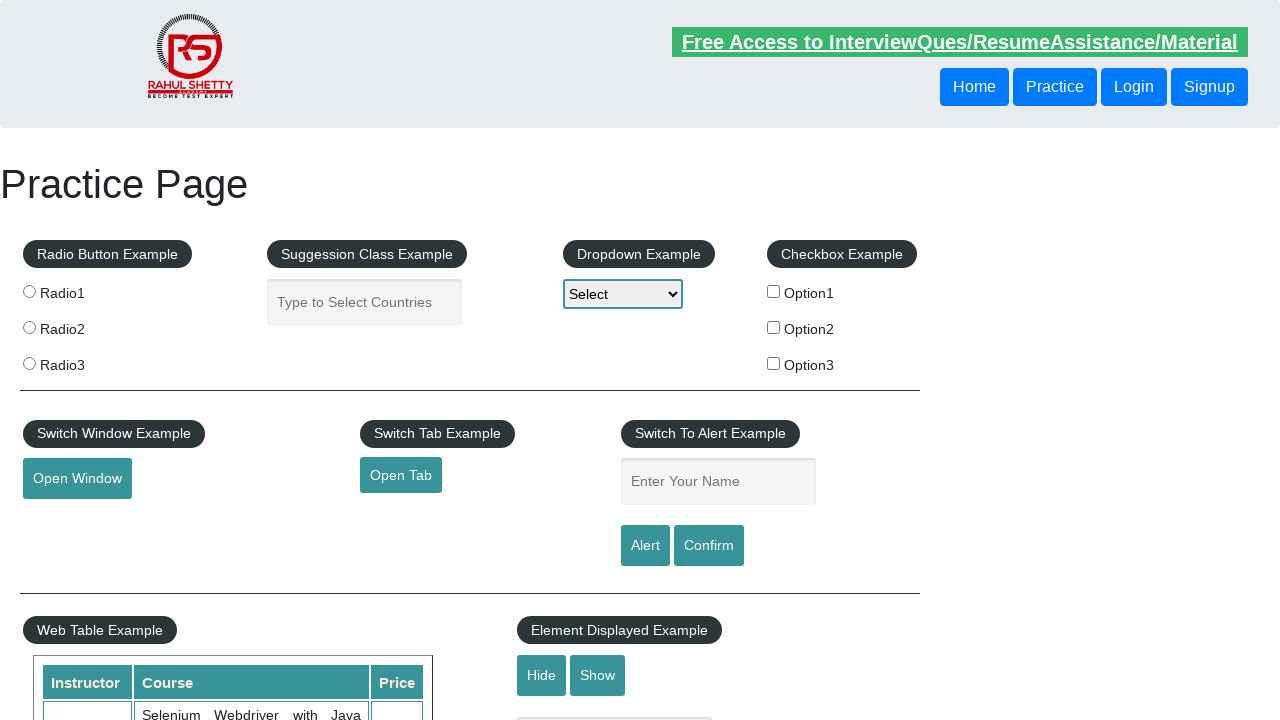

Retrieved href attribute from footer link at index 18
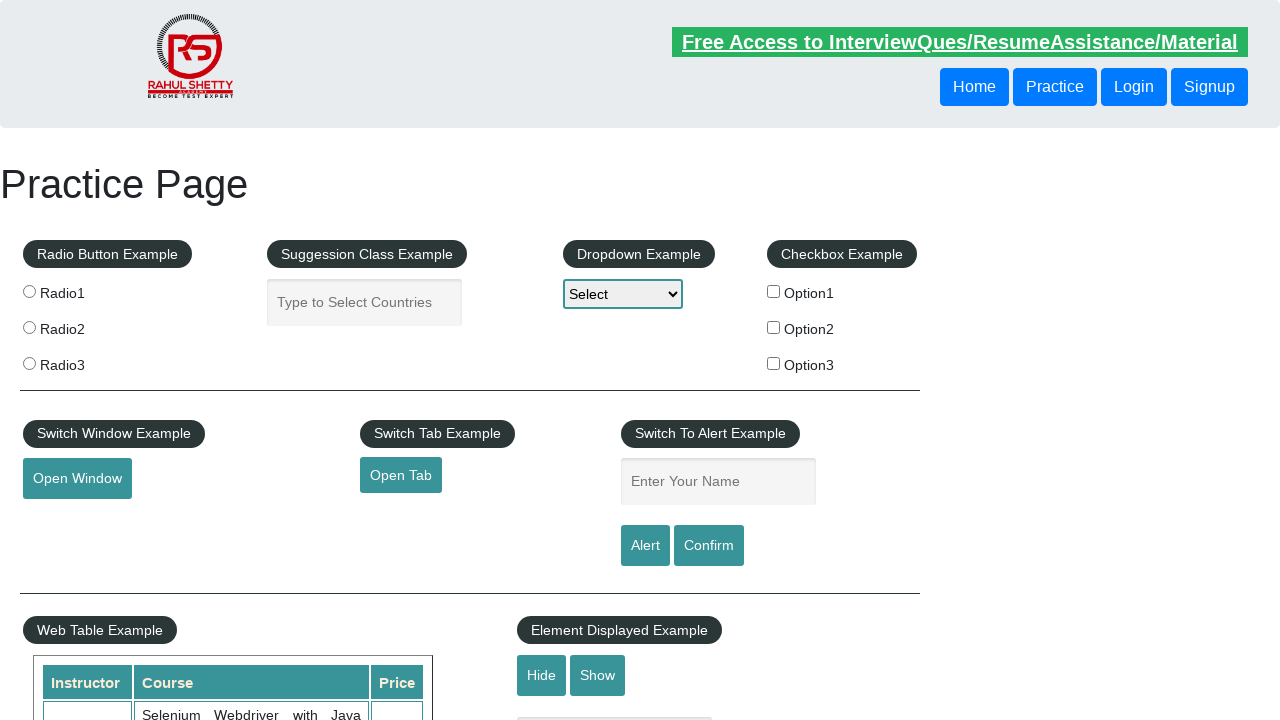

Verified footer link at index 18 has valid href: #
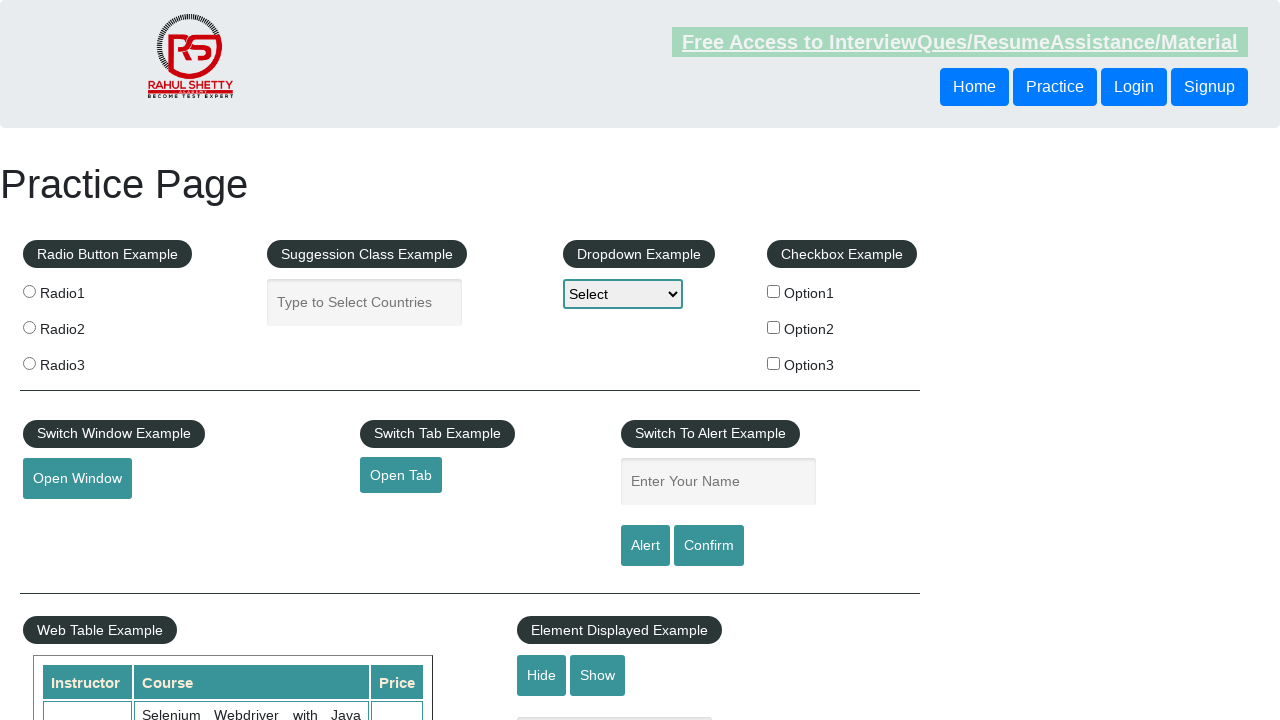

Retrieved href attribute from footer link at index 19
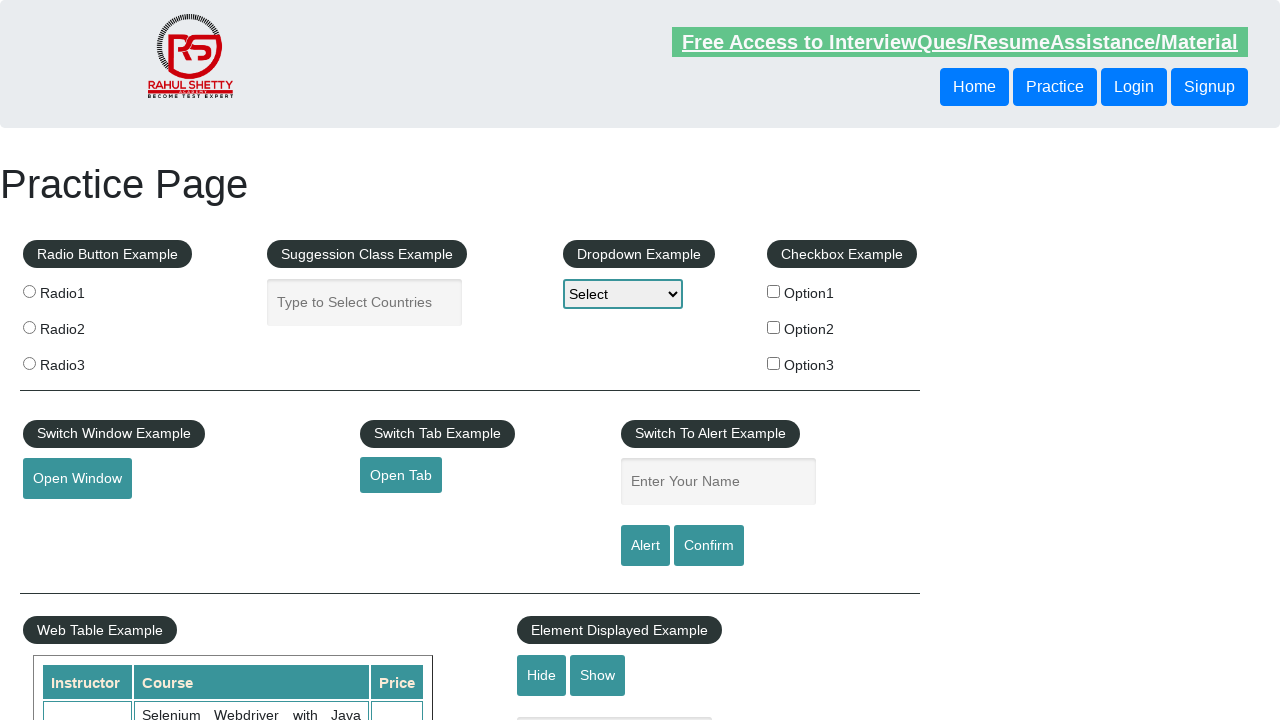

Verified footer link at index 19 has valid href: #
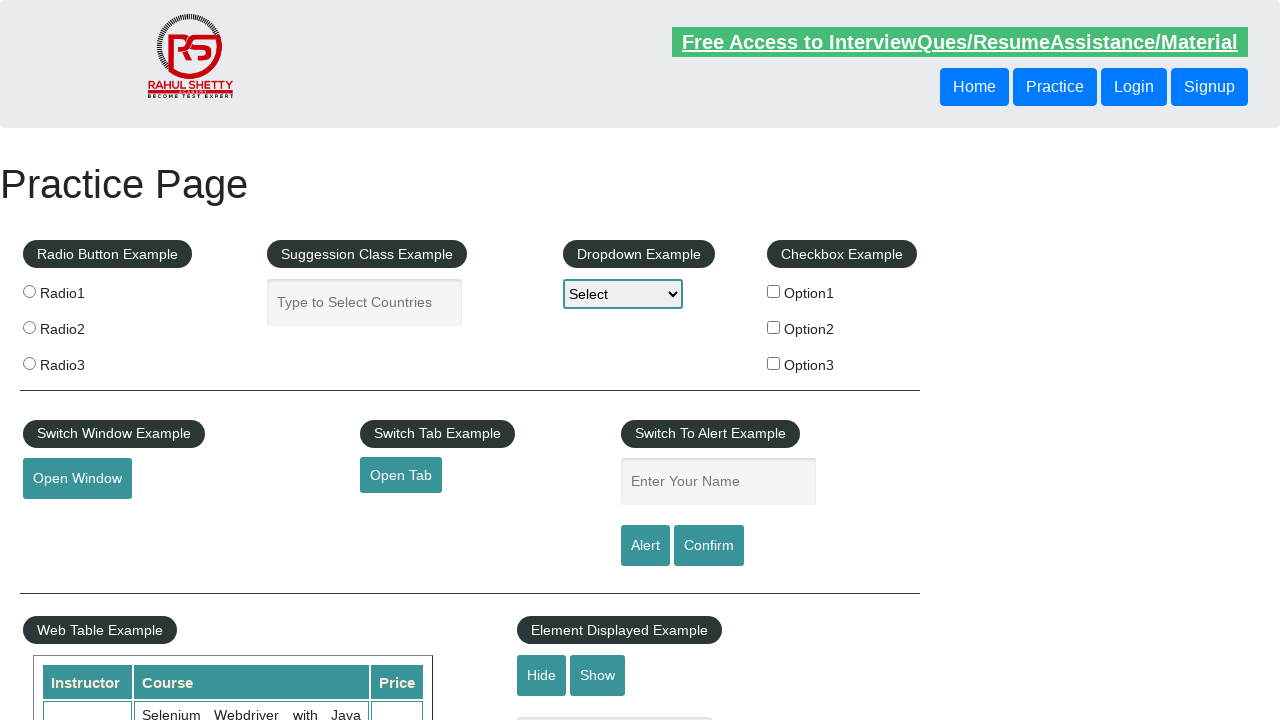

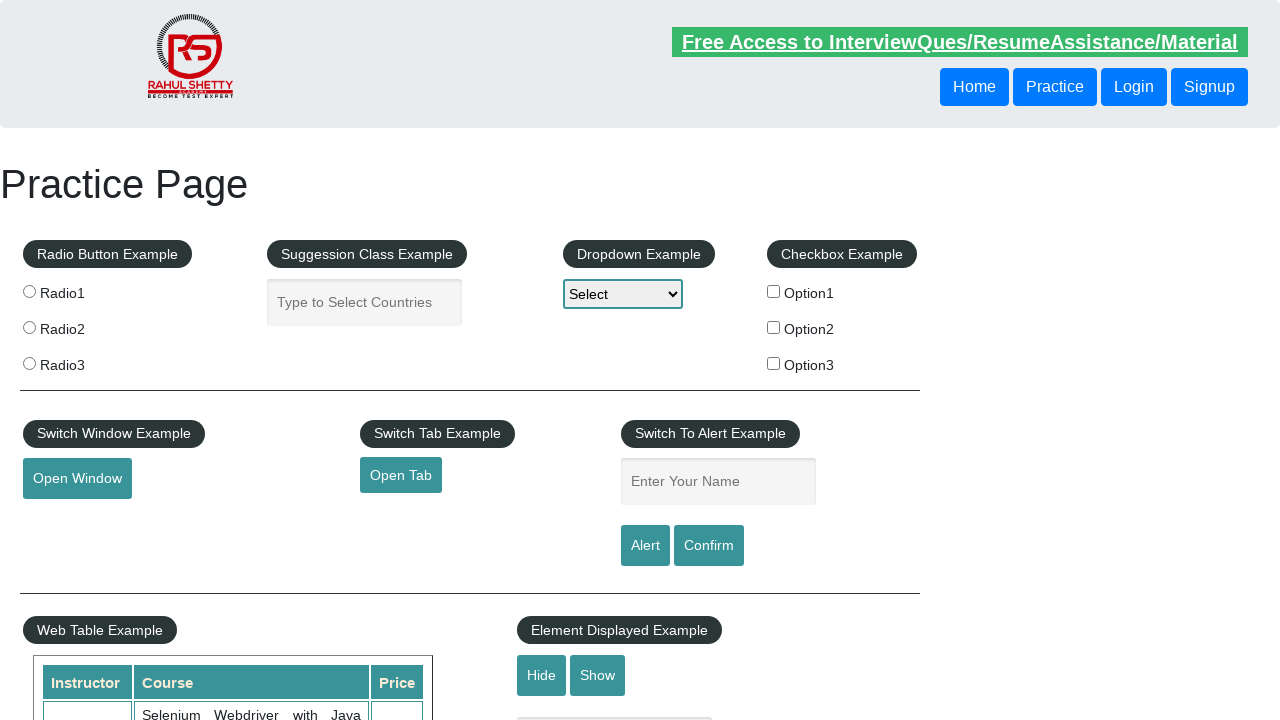